Tests brute force protection by attempting multiple failed login attempts and checking for error message

Starting URL: https://profile.w3schools.com/login

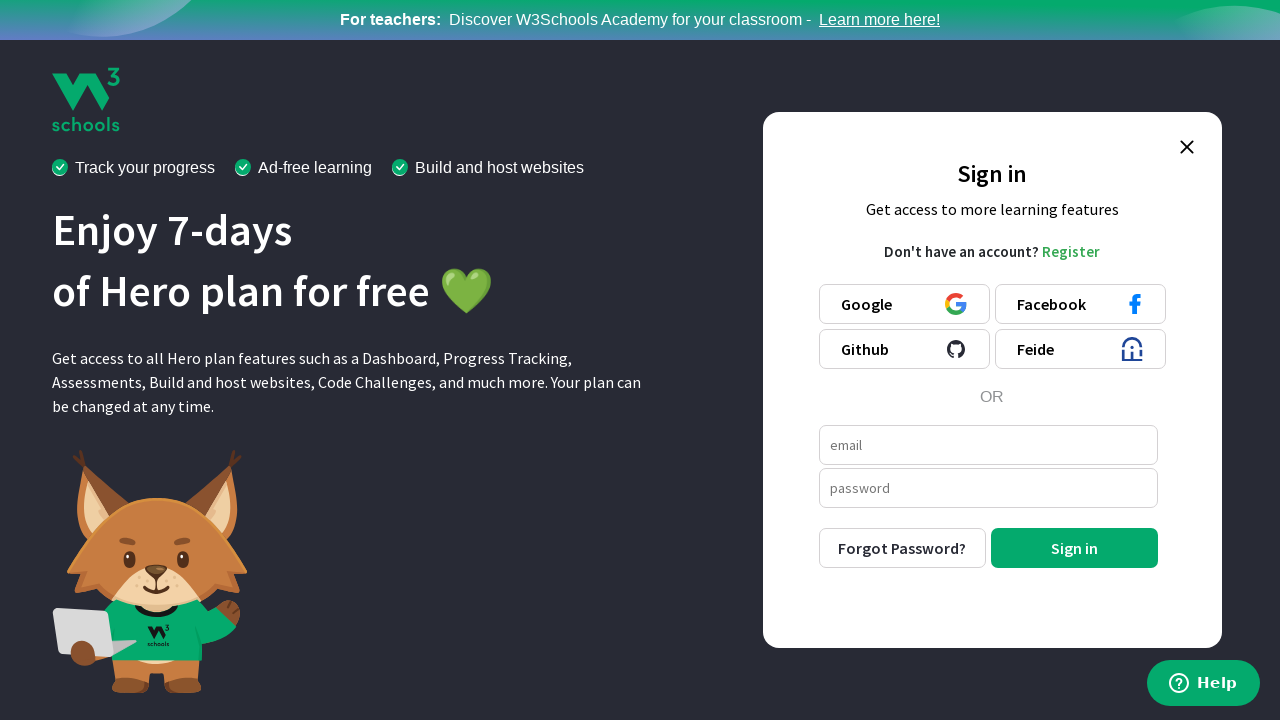

Cleared email field on input[name='email']
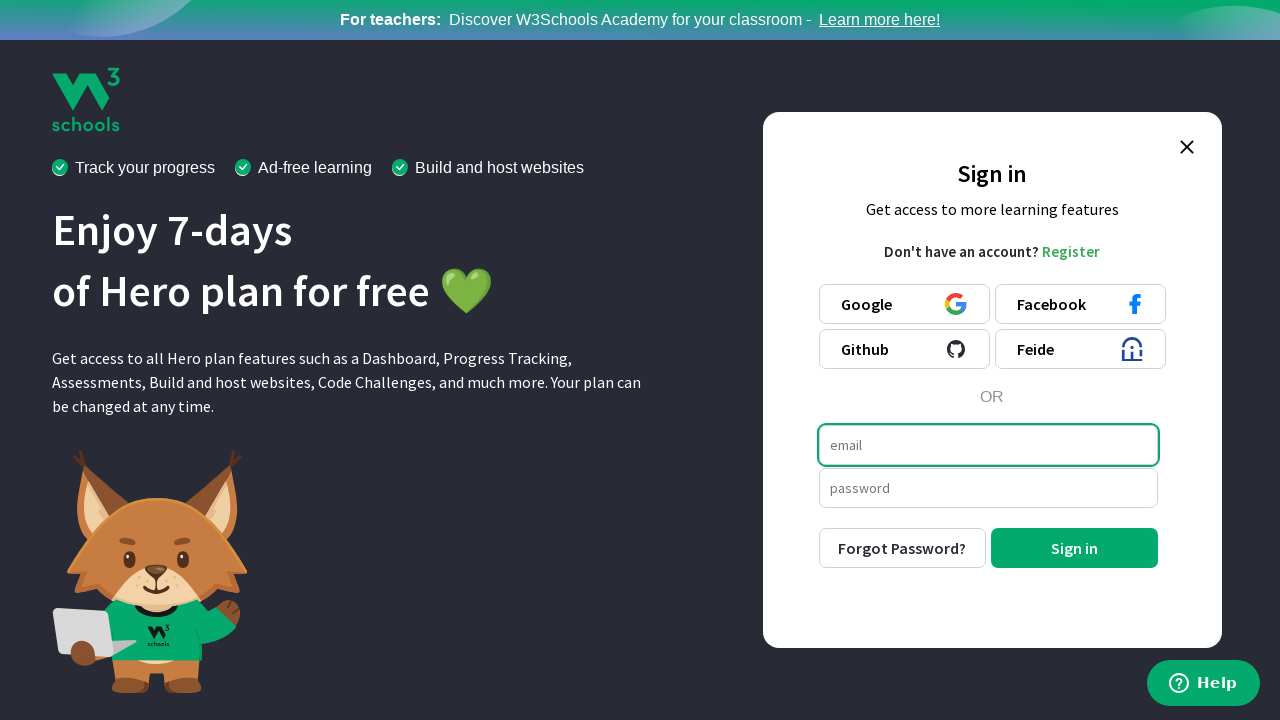

Filled email field with invalid@example.com on input[name='email']
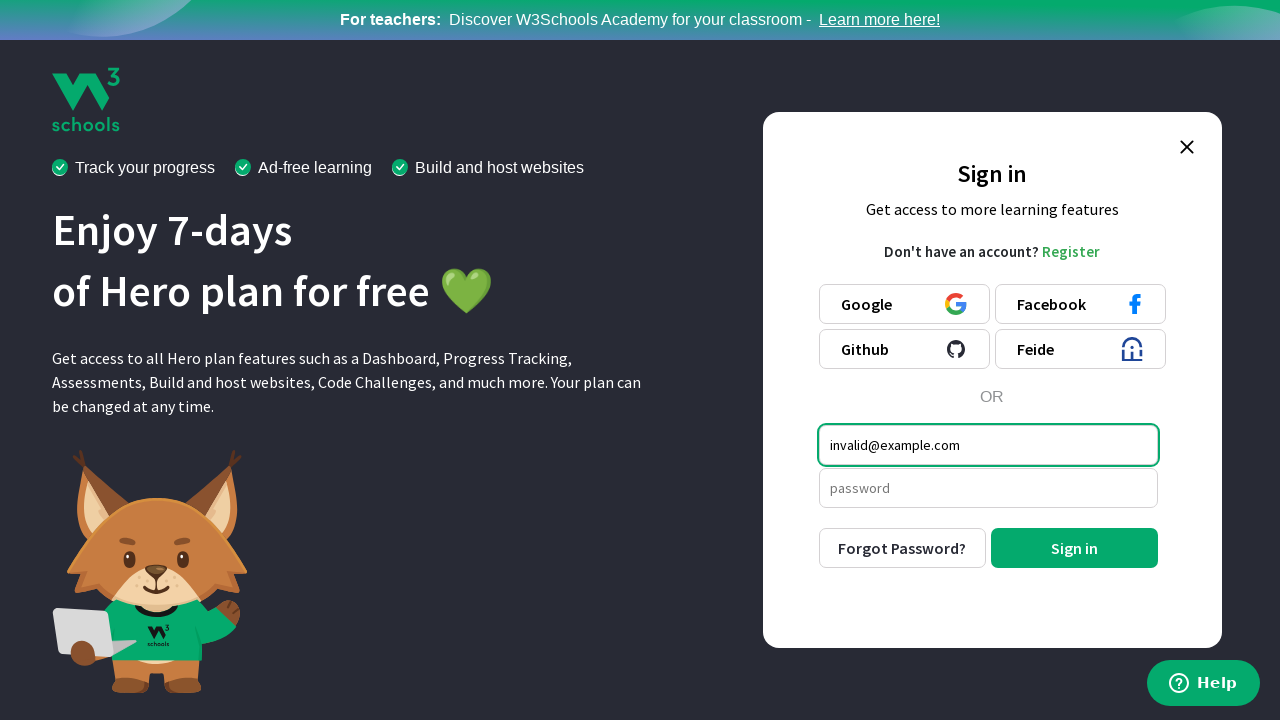

Cleared password field on input[name='password']
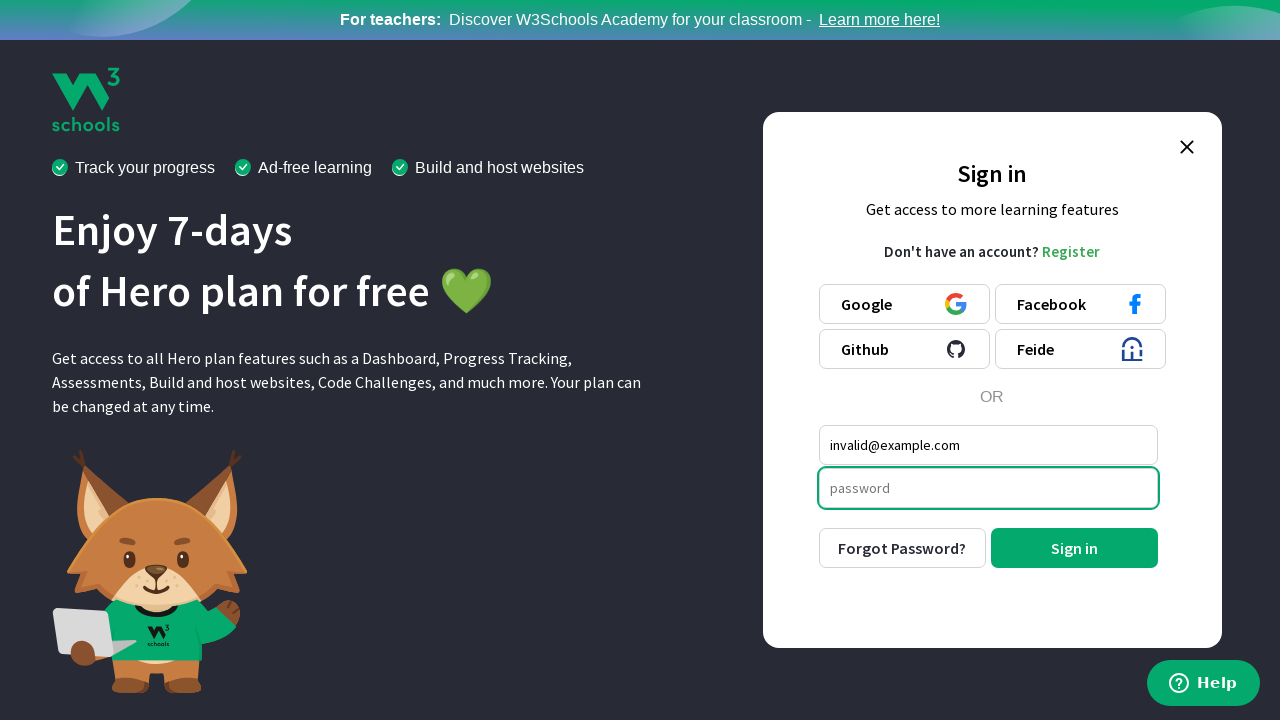

Filled password field with wrongpassword on input[name='password']
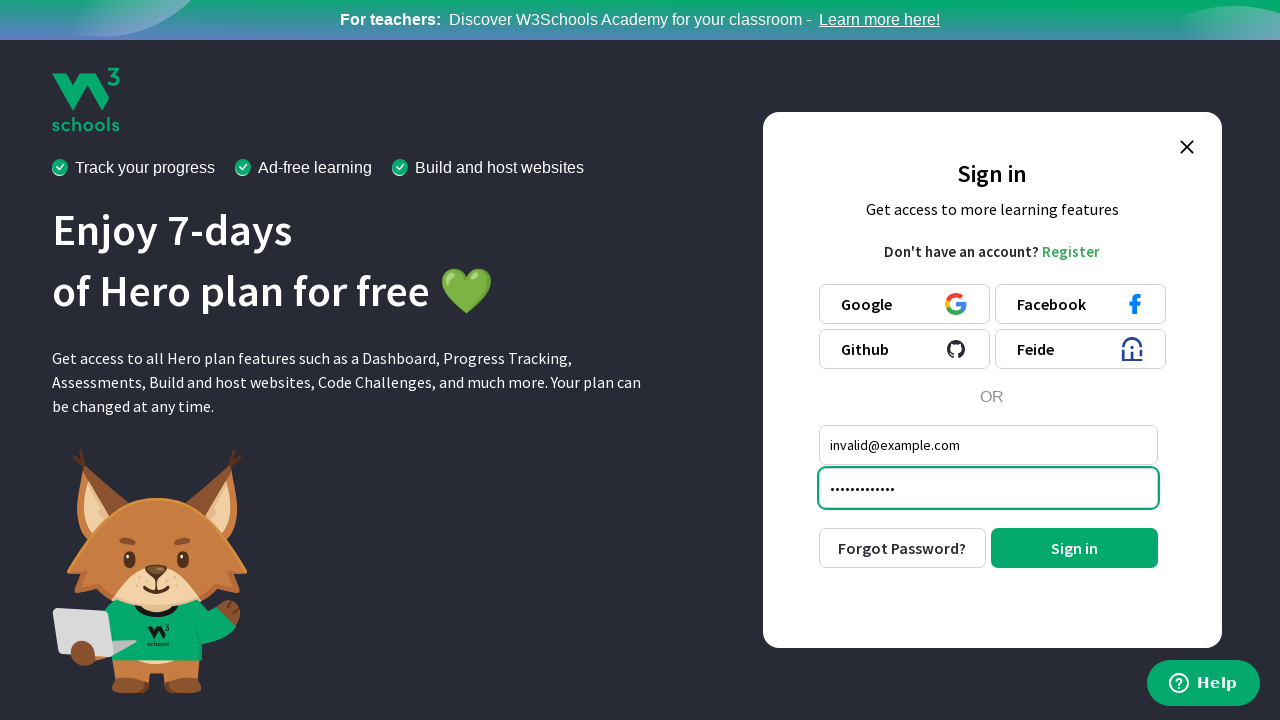

Clicked login button (attempt 1/10) at (1074, 548) on button[type='submit']
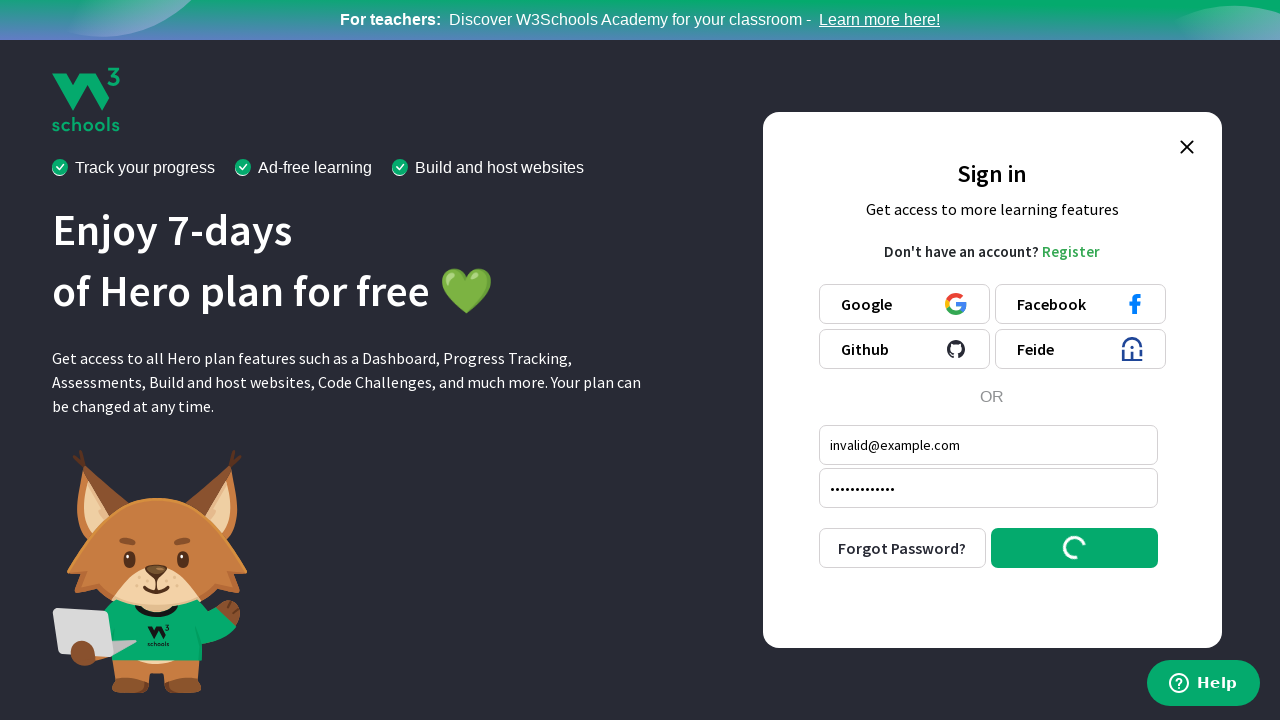

Cleared email field on input[name='email']
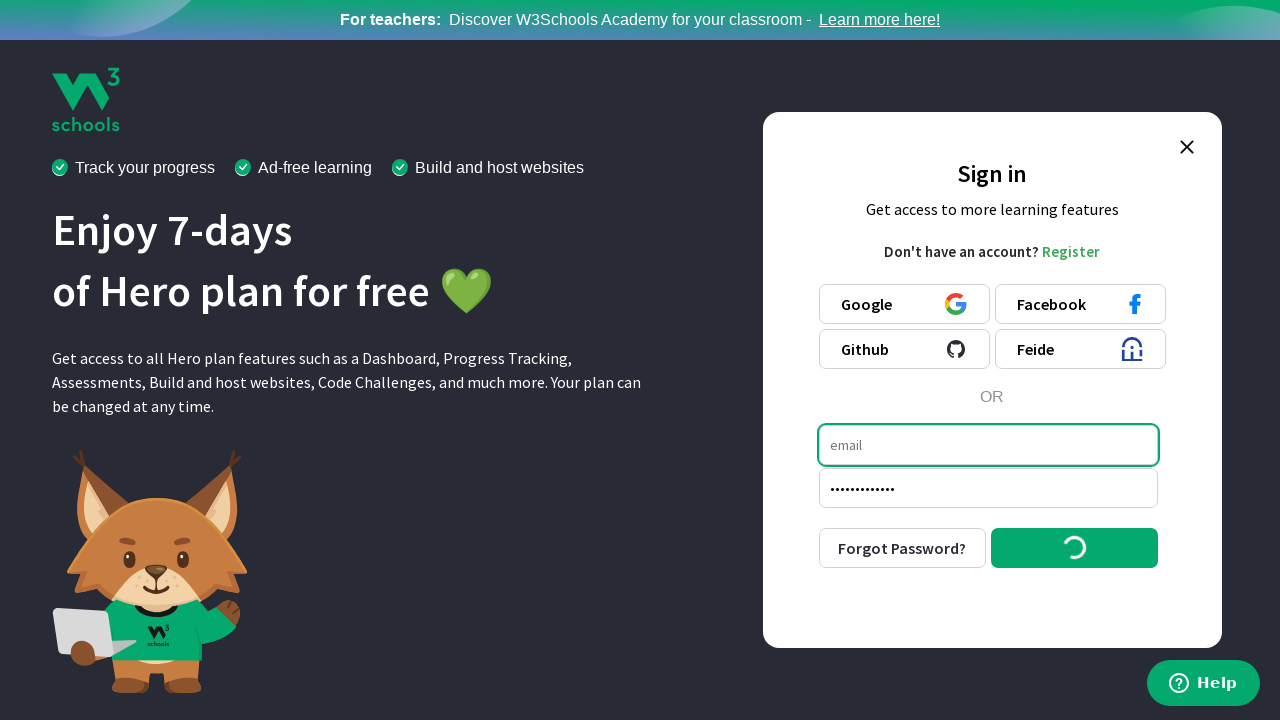

Filled email field with invalid@example.com on input[name='email']
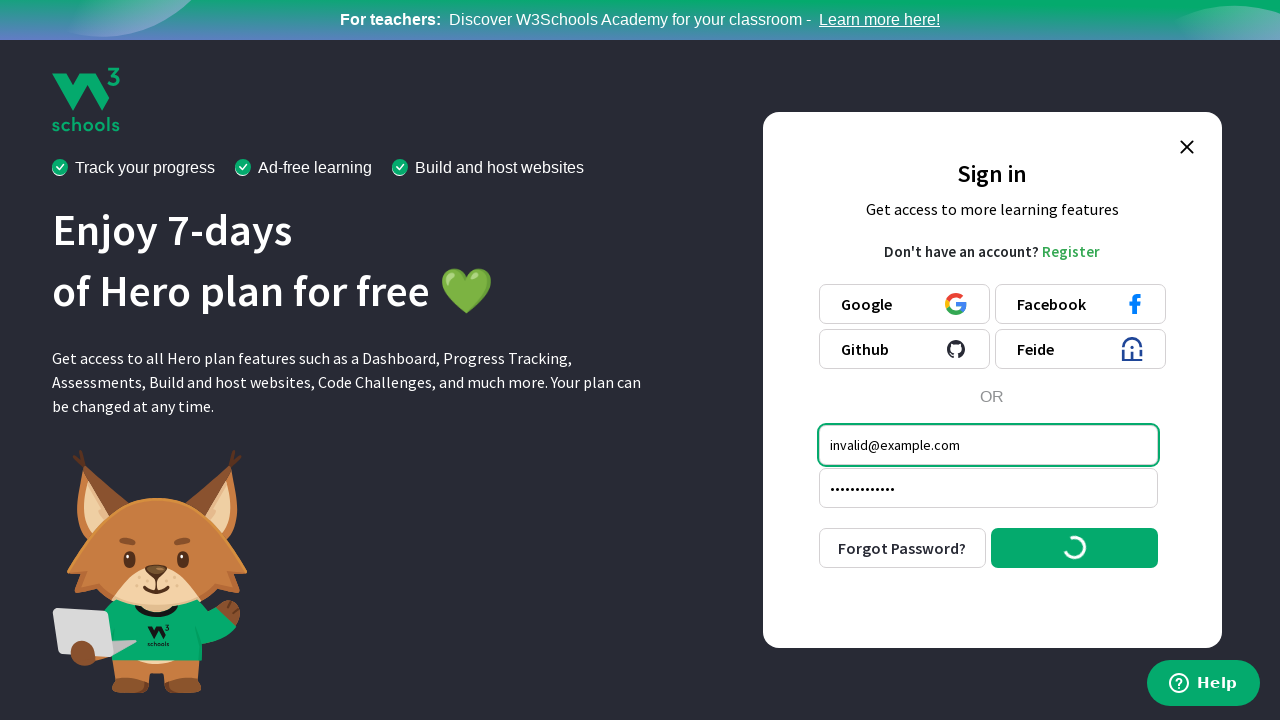

Cleared password field on input[name='password']
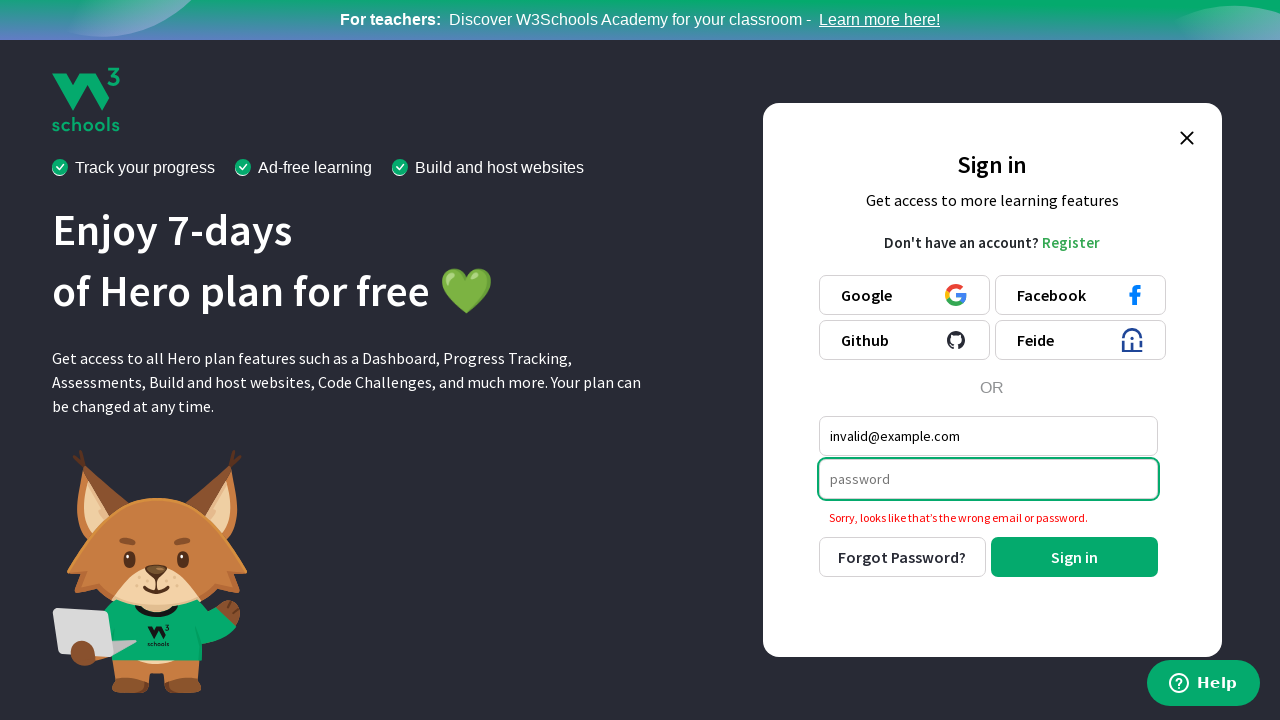

Filled password field with wrongpassword on input[name='password']
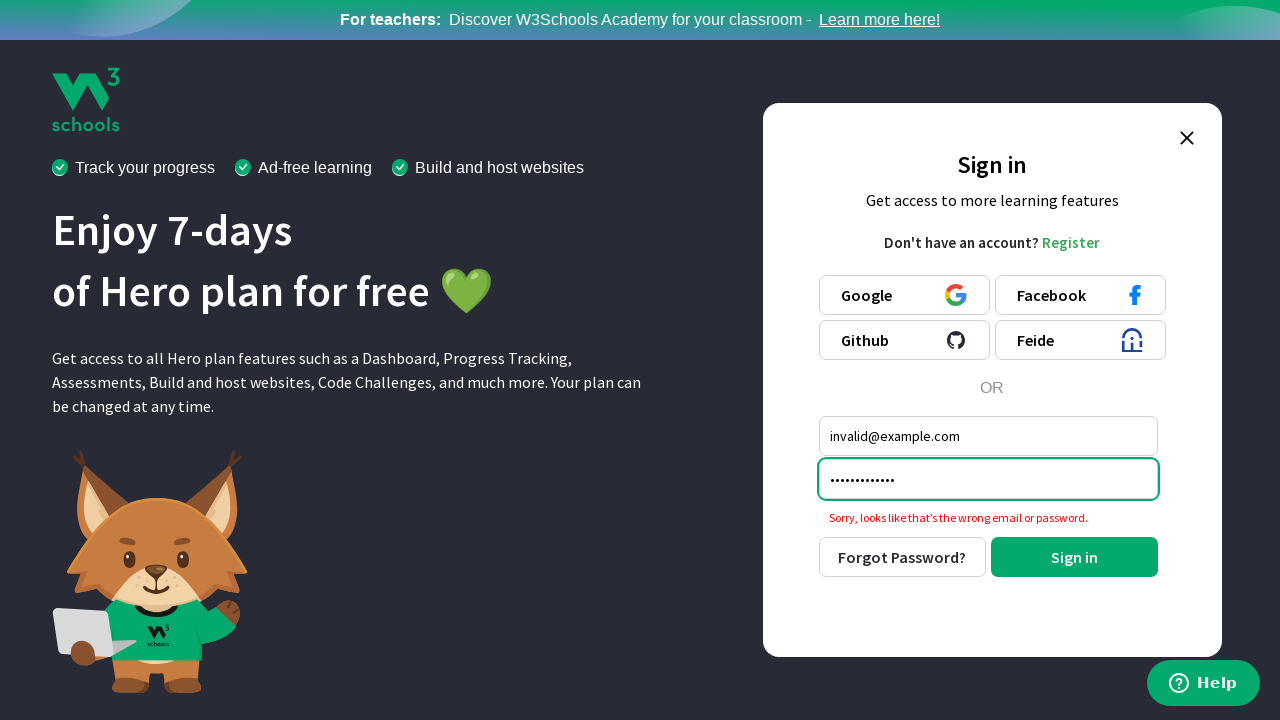

Clicked login button (attempt 2/10) at (1074, 557) on button[type='submit']
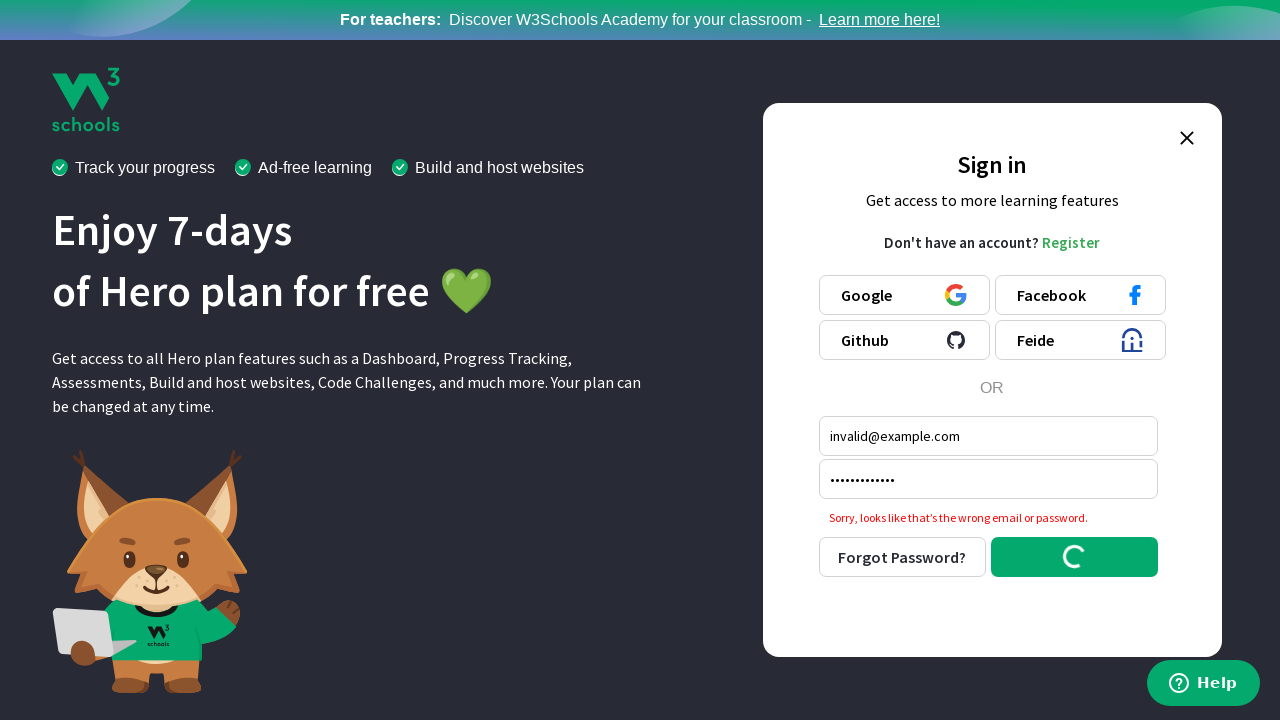

Cleared email field on input[name='email']
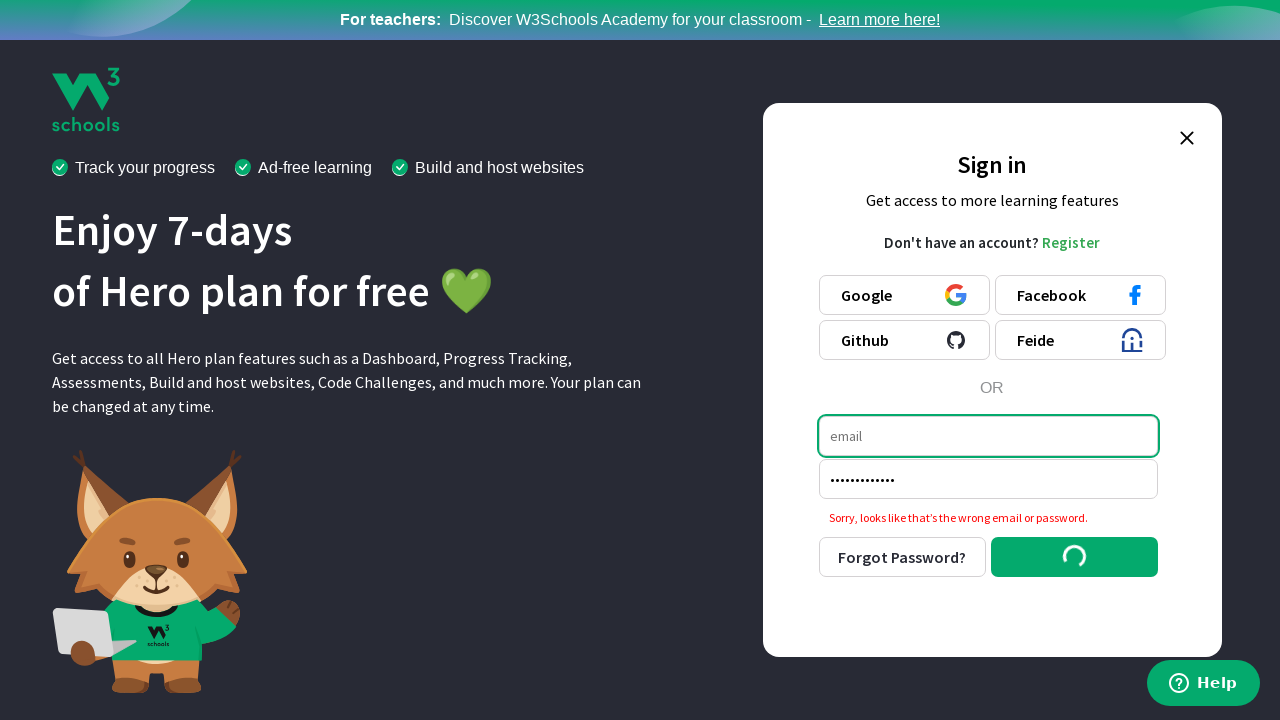

Filled email field with invalid@example.com on input[name='email']
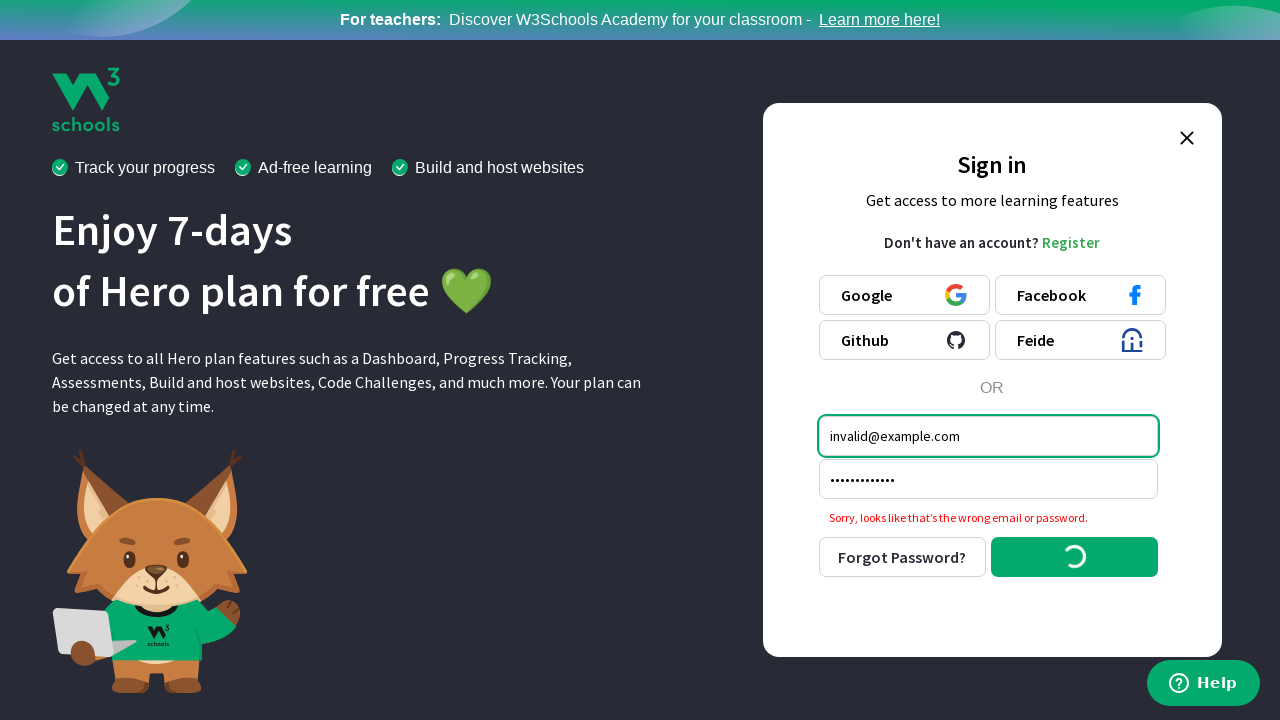

Cleared password field on input[name='password']
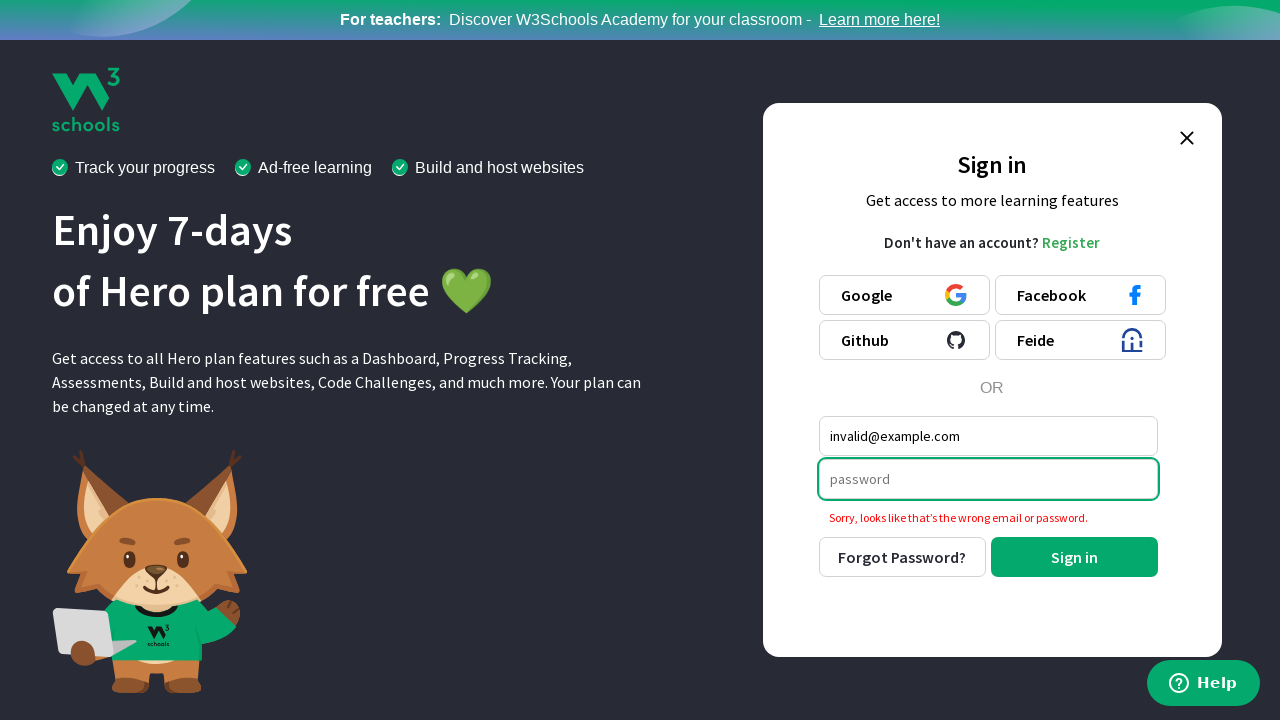

Filled password field with wrongpassword on input[name='password']
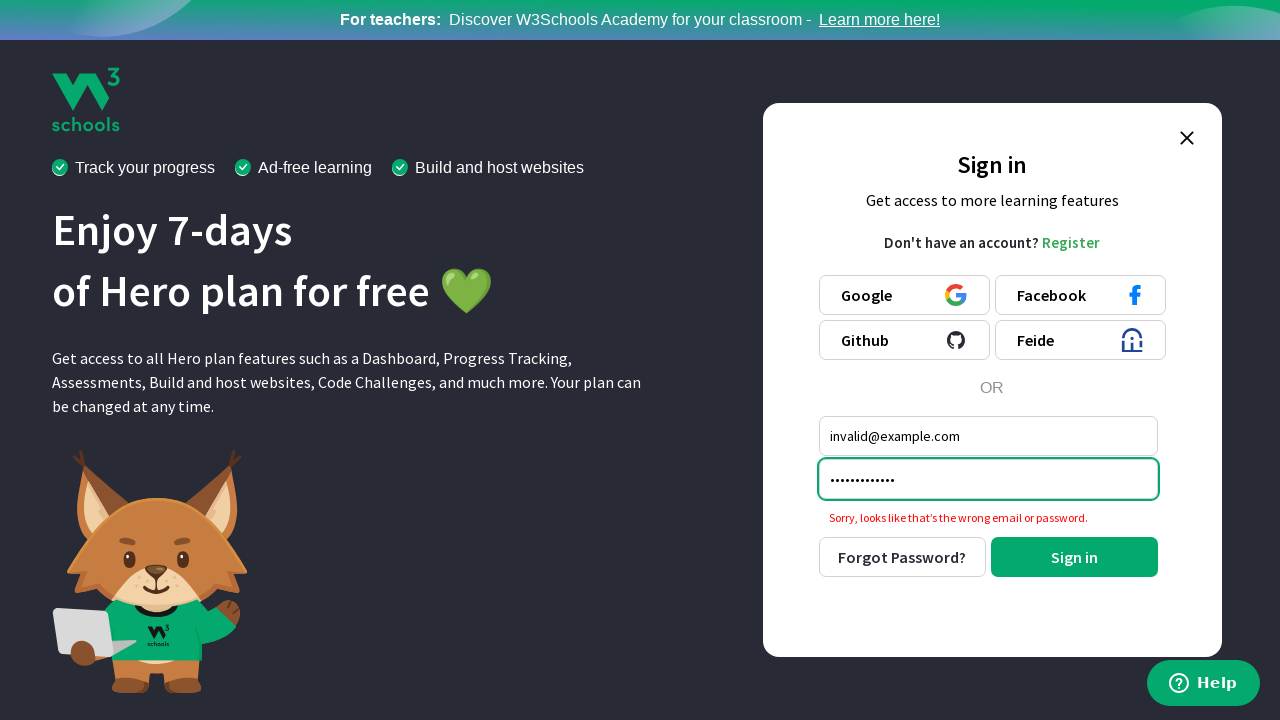

Clicked login button (attempt 3/10) at (1074, 557) on button[type='submit']
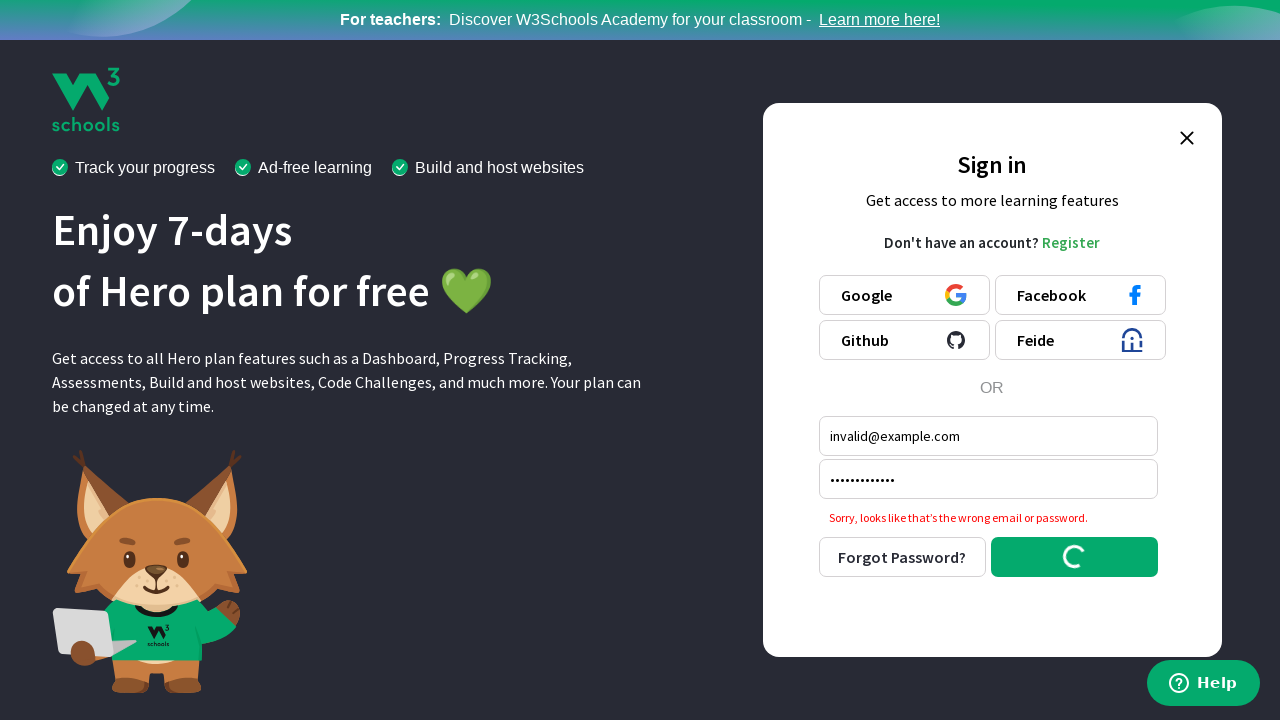

Cleared email field on input[name='email']
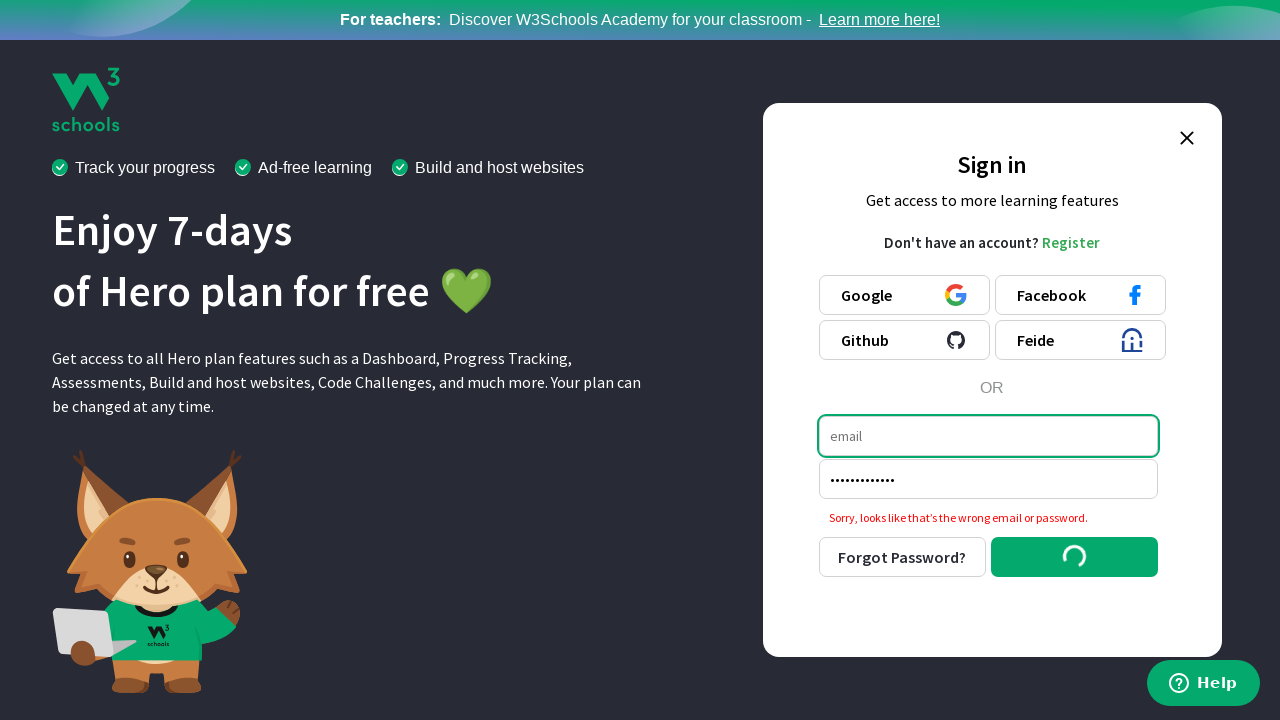

Filled email field with invalid@example.com on input[name='email']
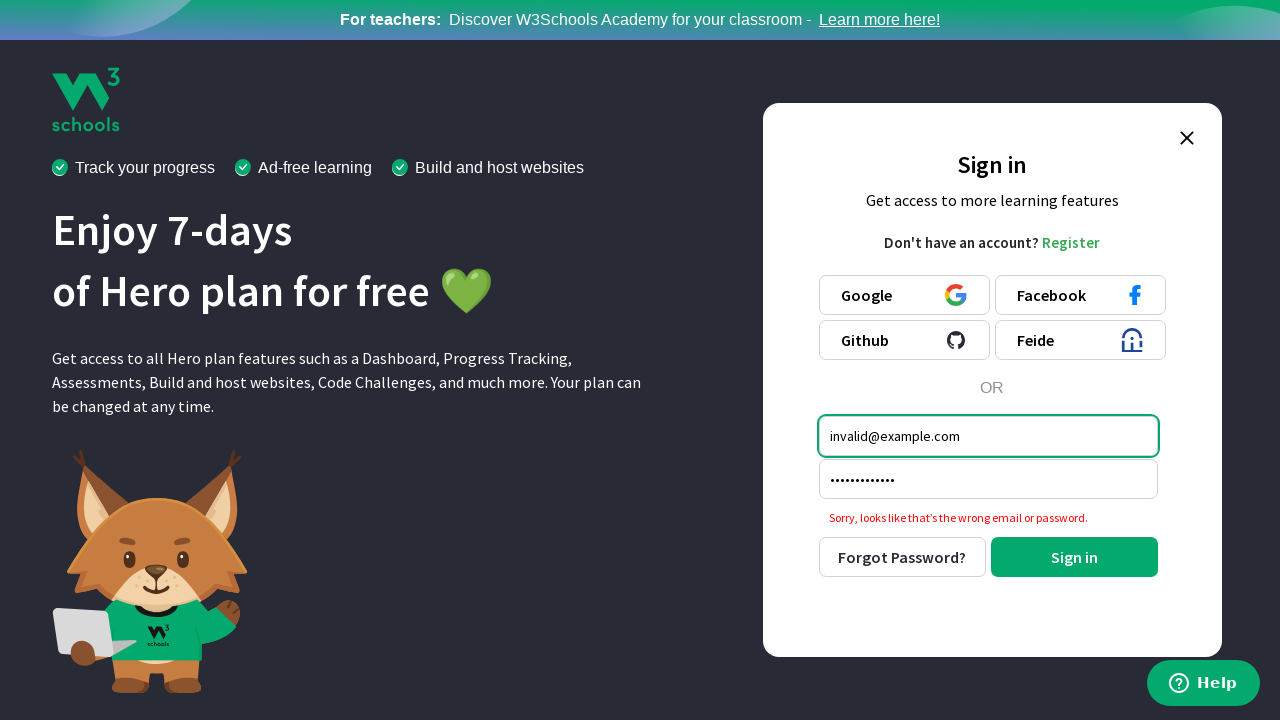

Cleared password field on input[name='password']
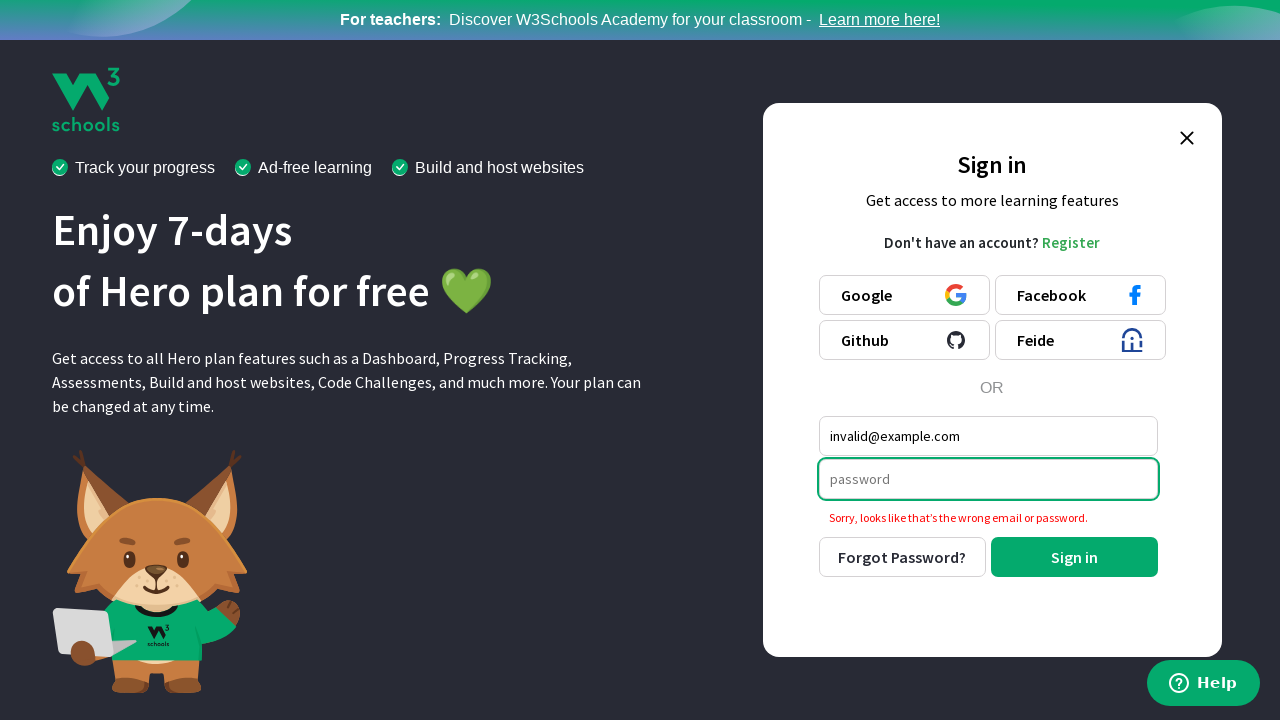

Filled password field with wrongpassword on input[name='password']
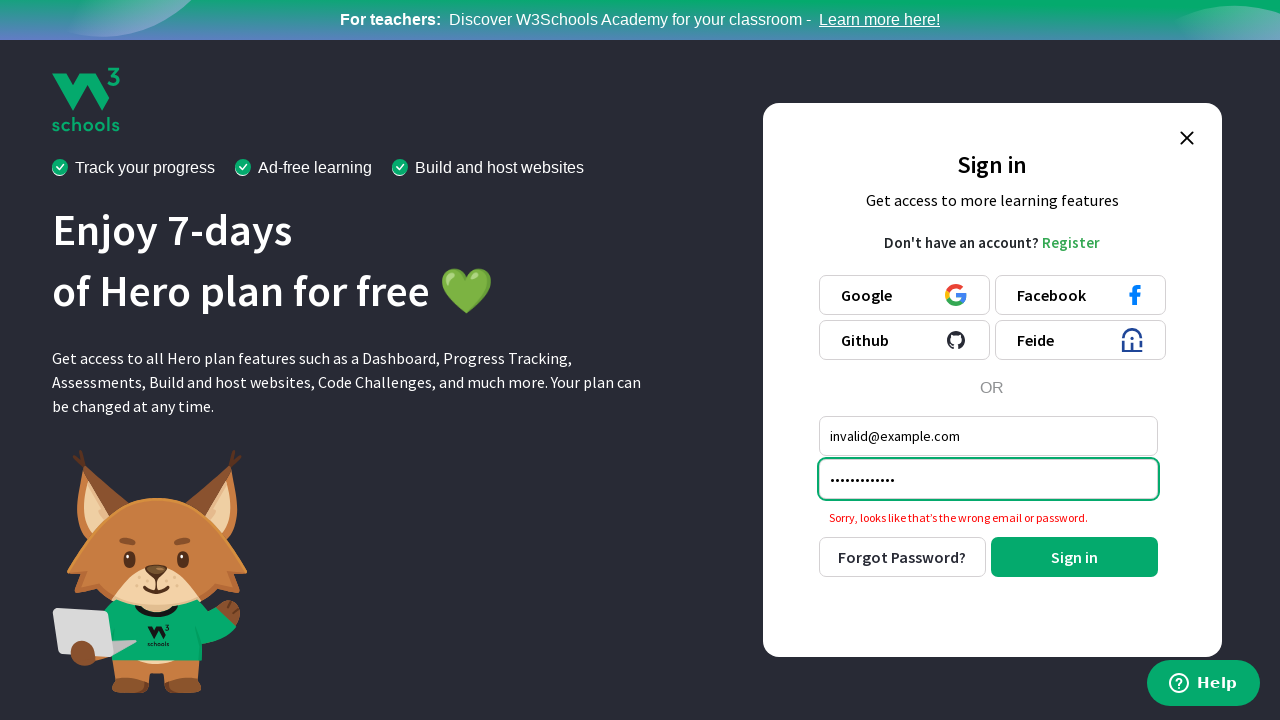

Clicked login button (attempt 4/10) at (1074, 557) on button[type='submit']
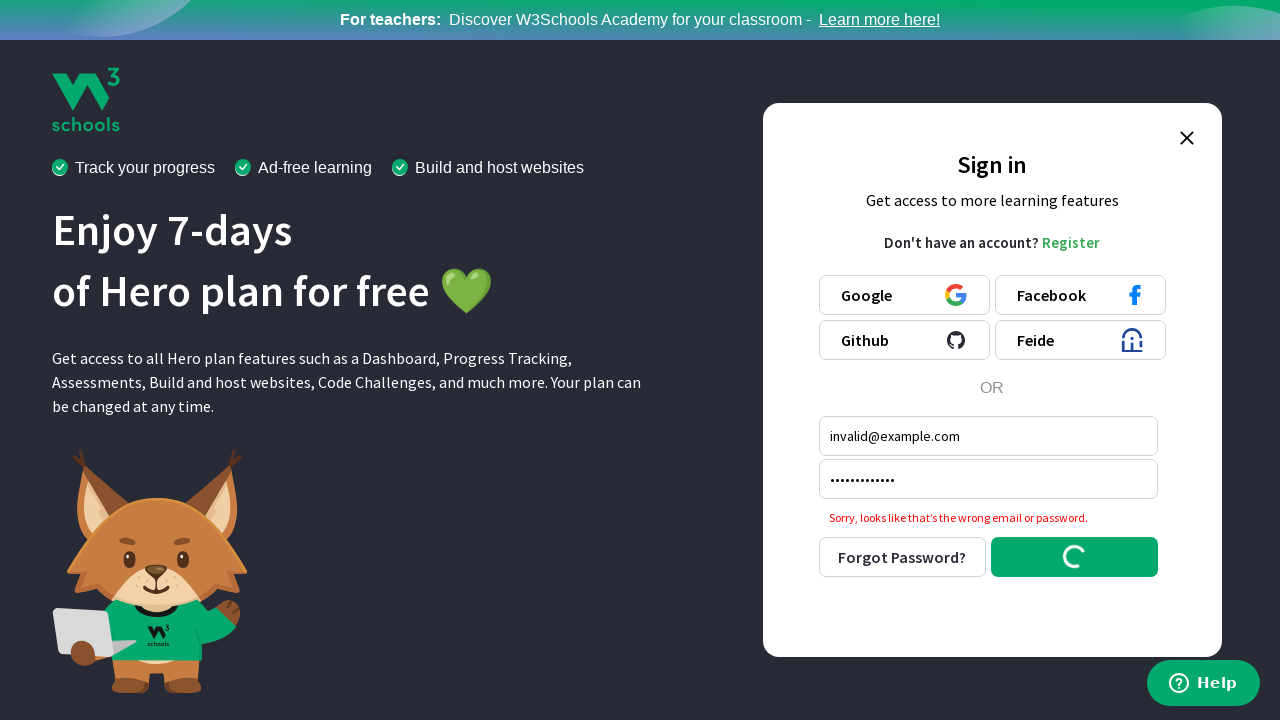

Cleared email field on input[name='email']
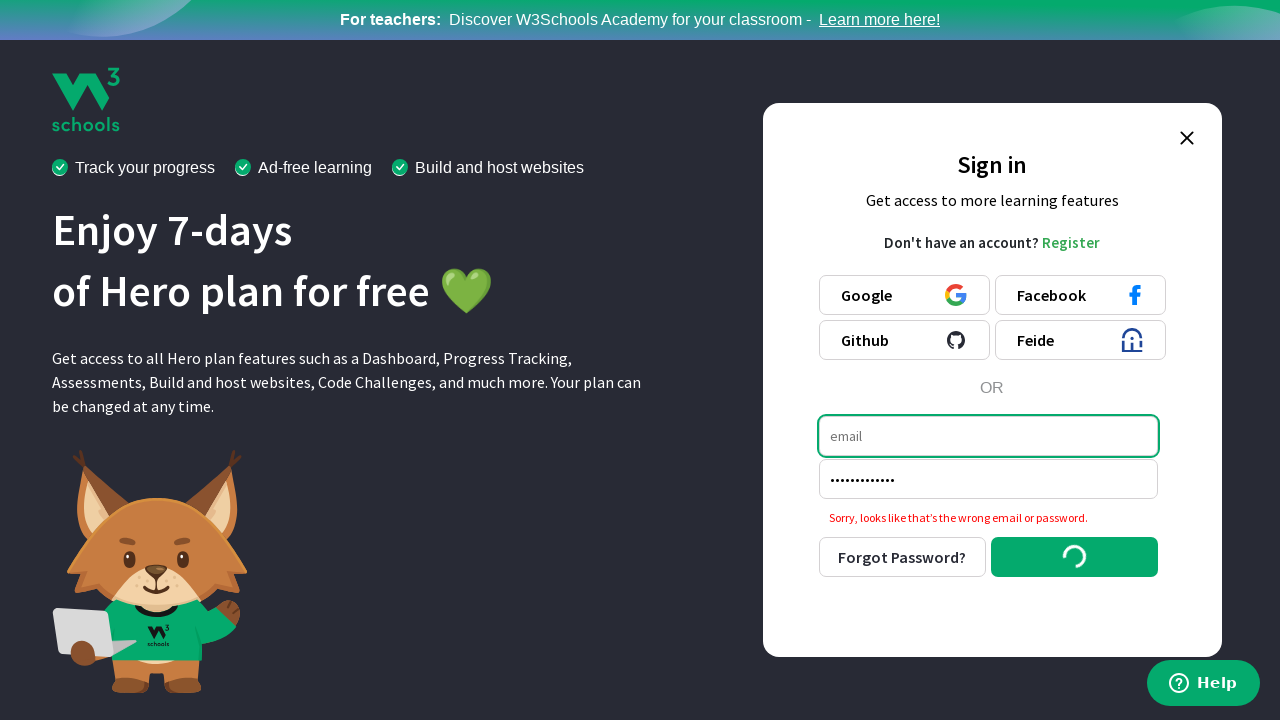

Filled email field with invalid@example.com on input[name='email']
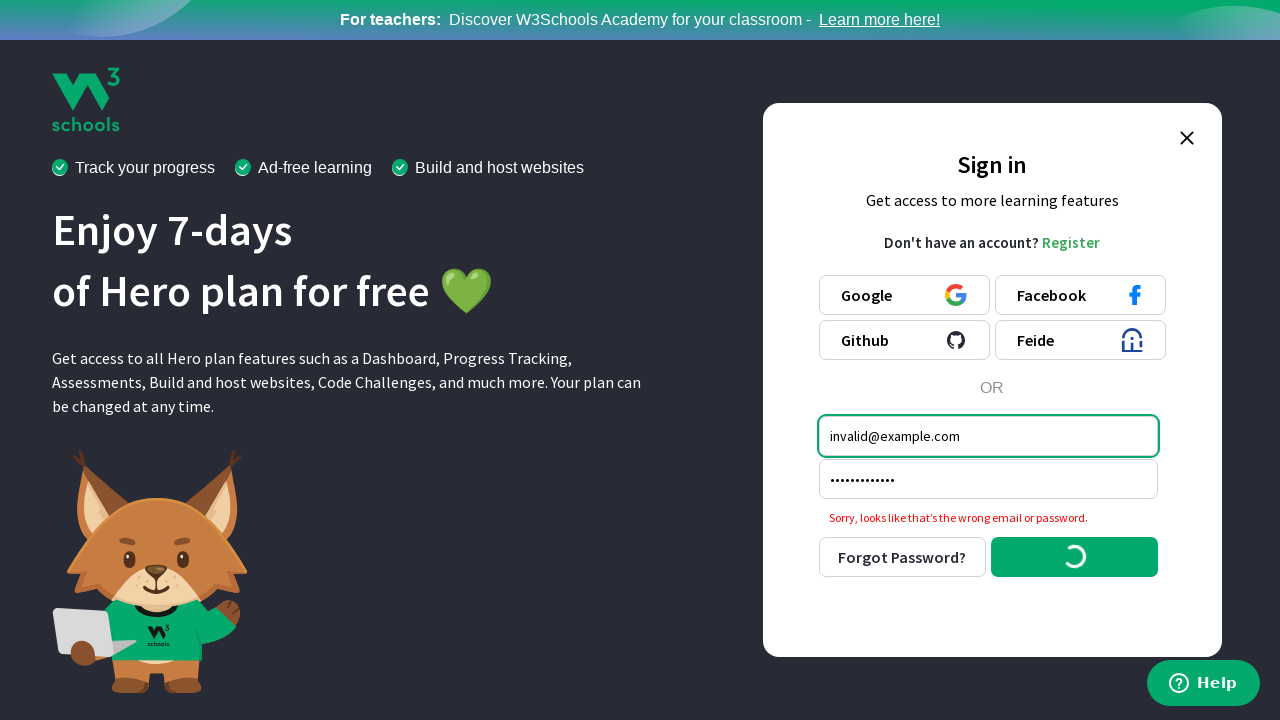

Cleared password field on input[name='password']
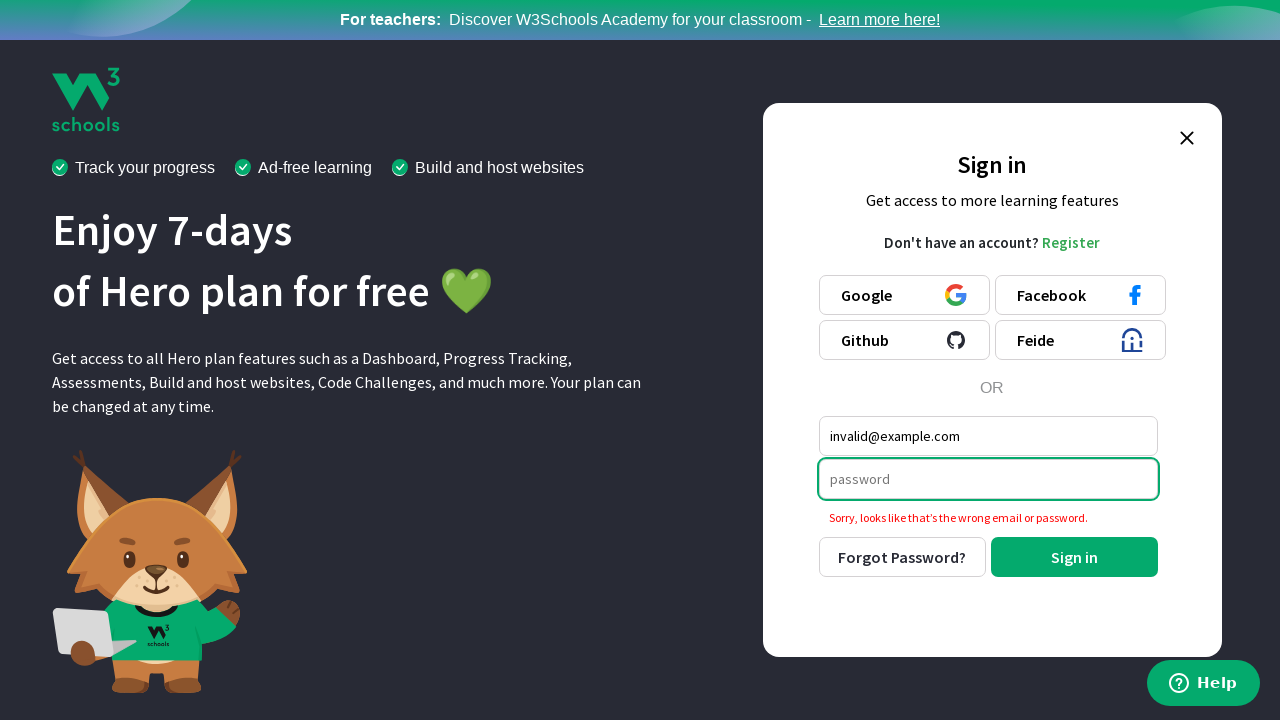

Filled password field with wrongpassword on input[name='password']
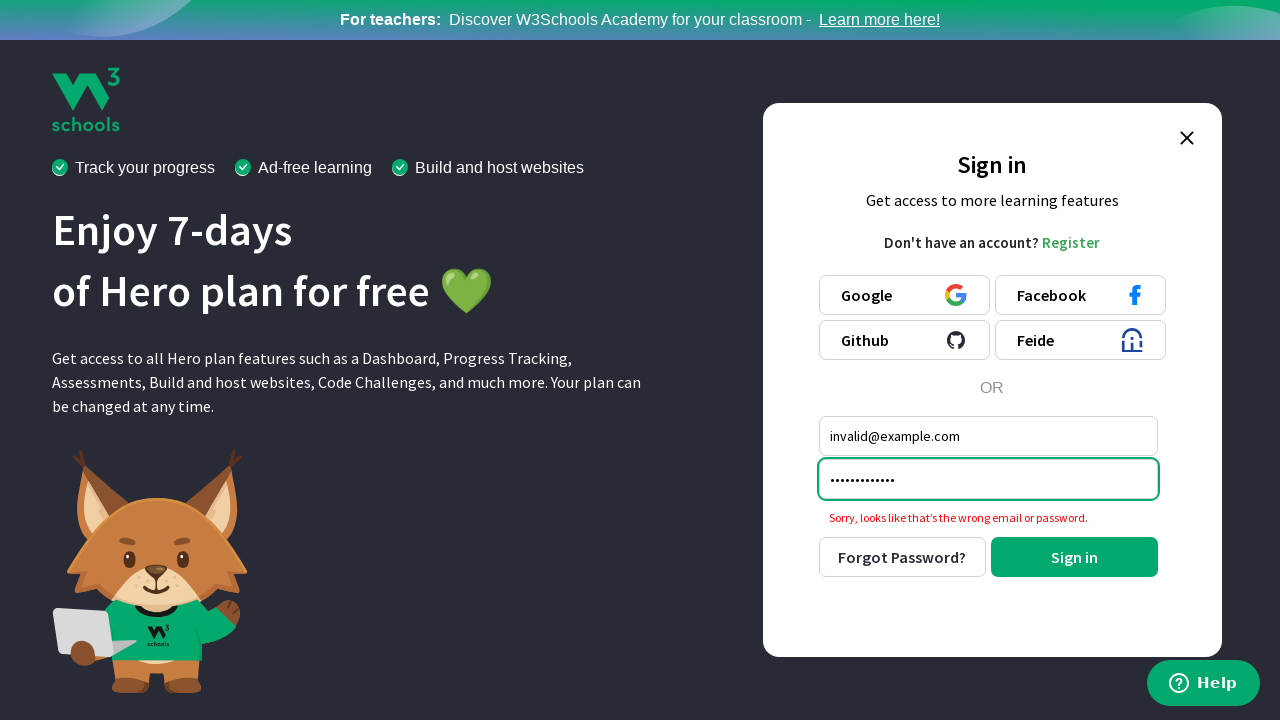

Clicked login button (attempt 5/10) at (1074, 557) on button[type='submit']
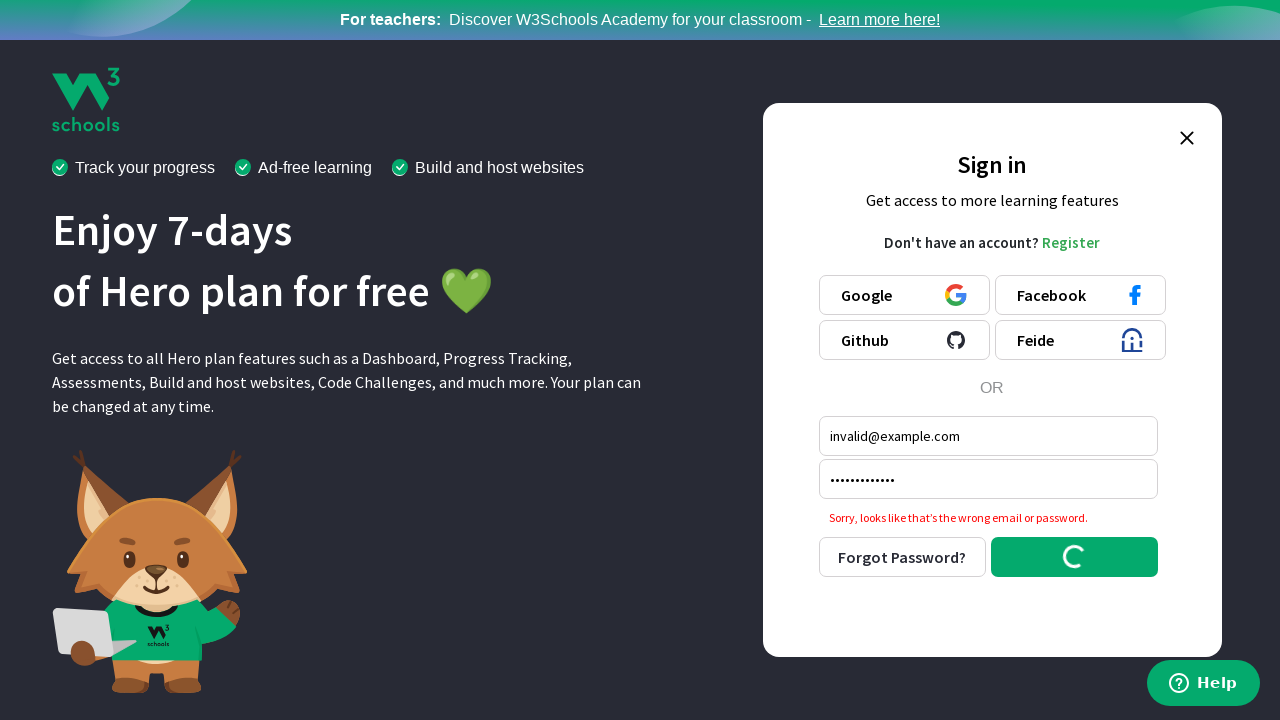

Cleared email field on input[name='email']
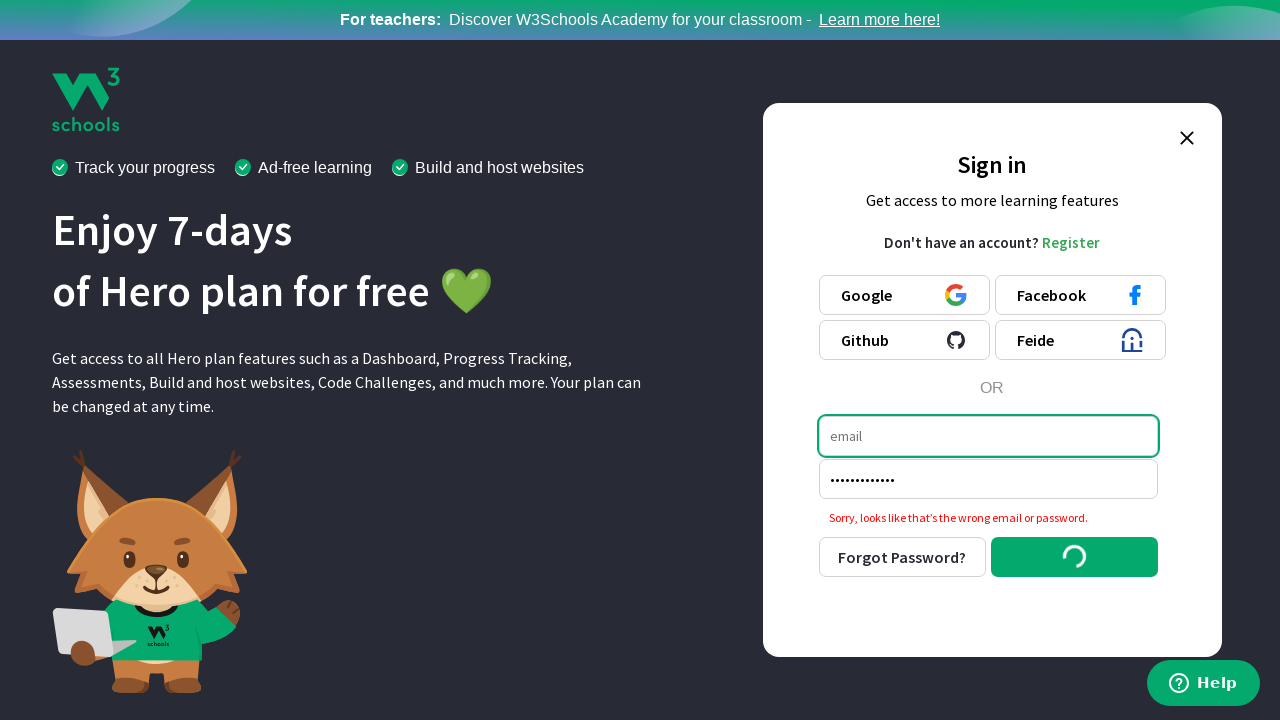

Filled email field with invalid@example.com on input[name='email']
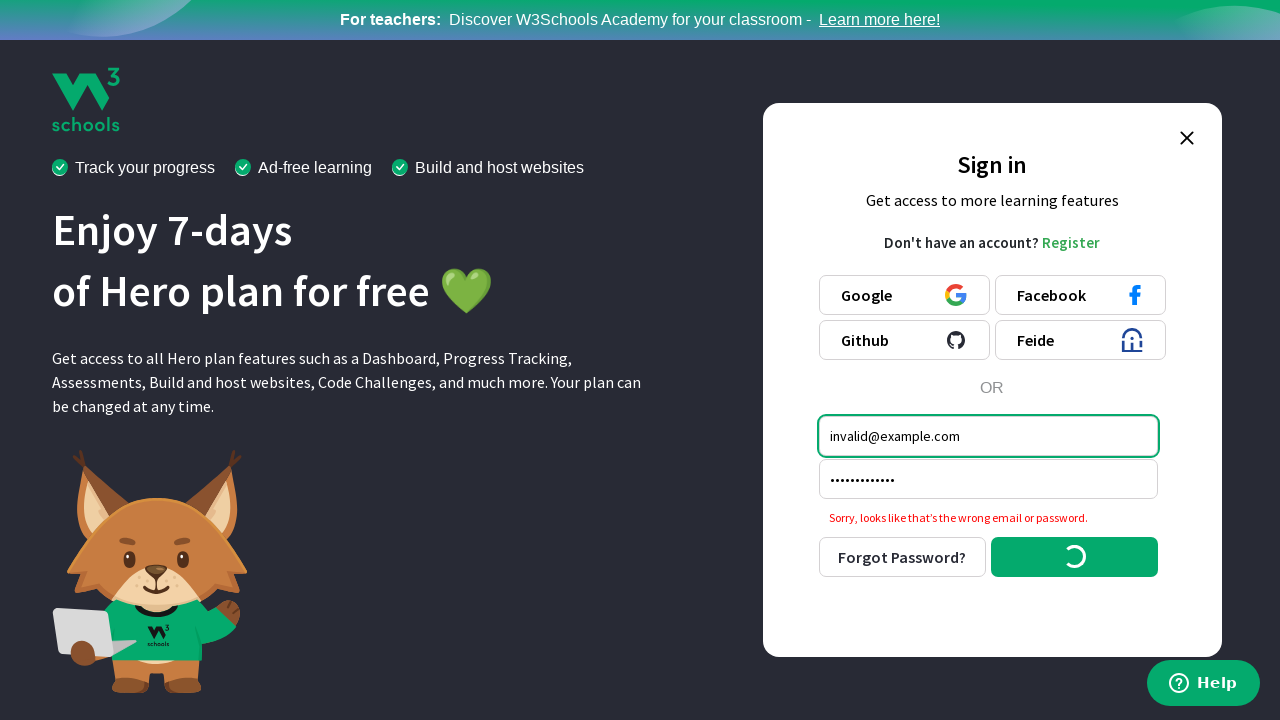

Cleared password field on input[name='password']
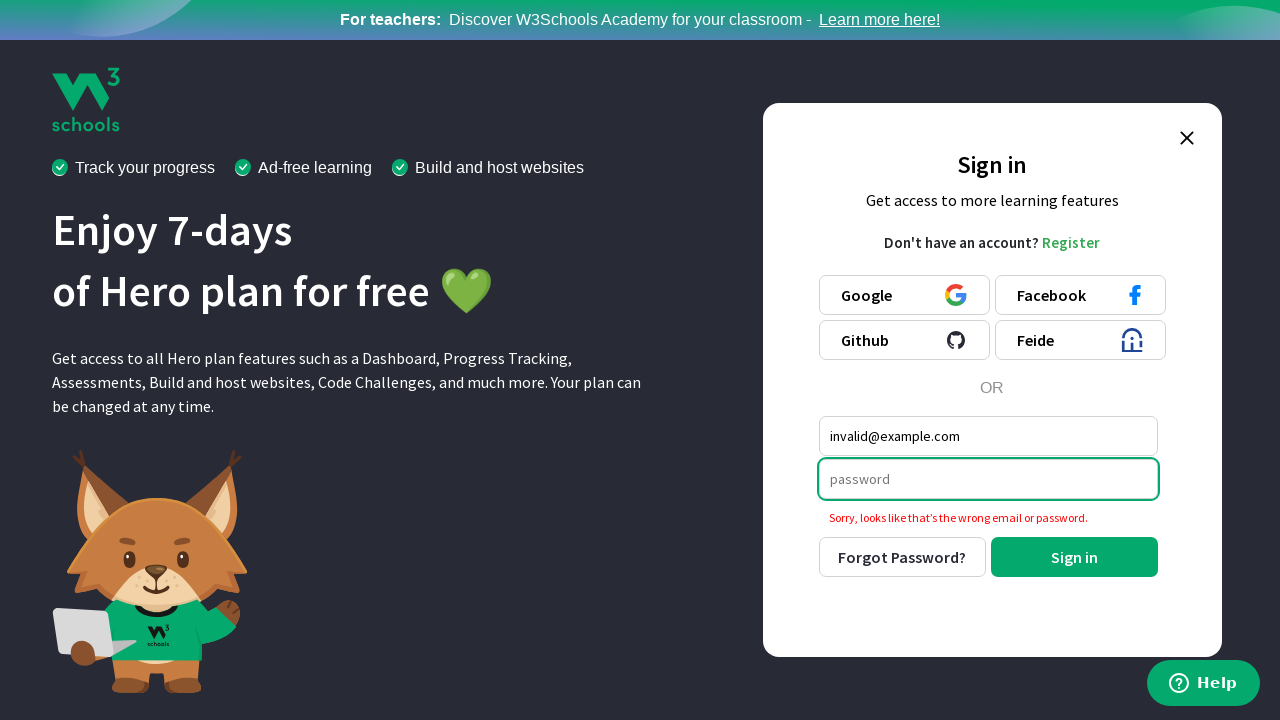

Filled password field with wrongpassword on input[name='password']
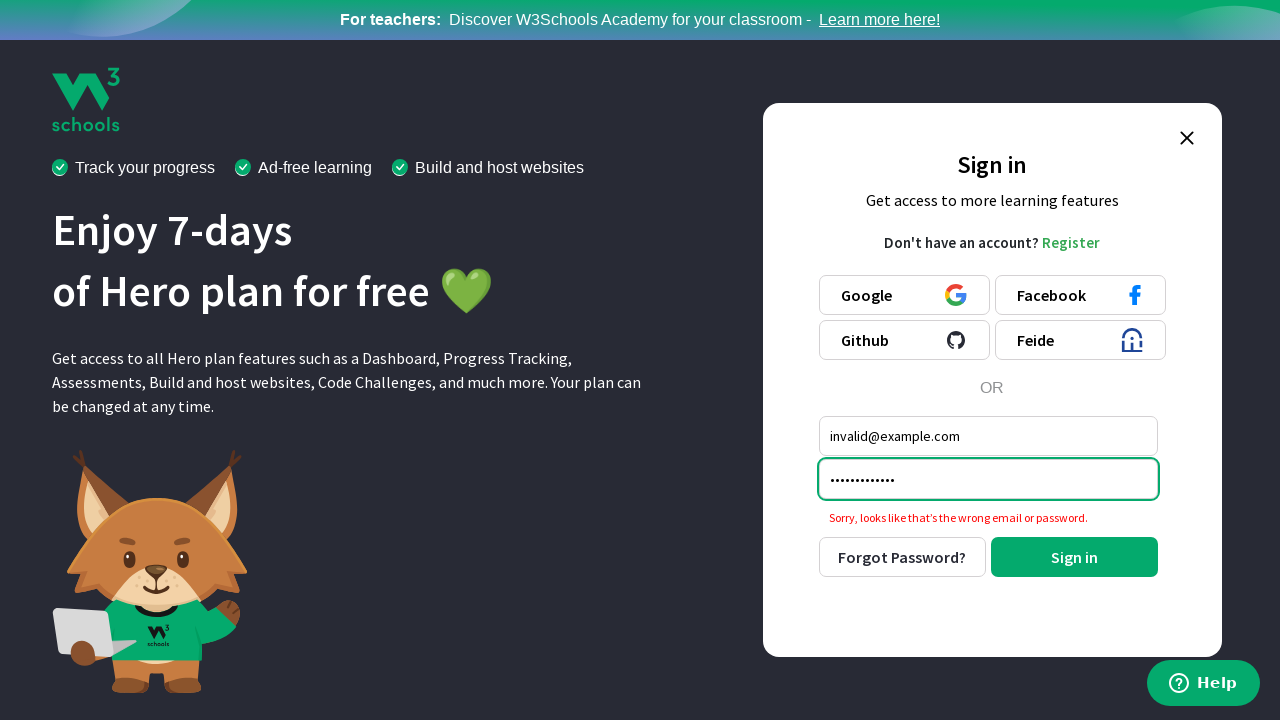

Clicked login button (attempt 6/10) at (1074, 557) on button[type='submit']
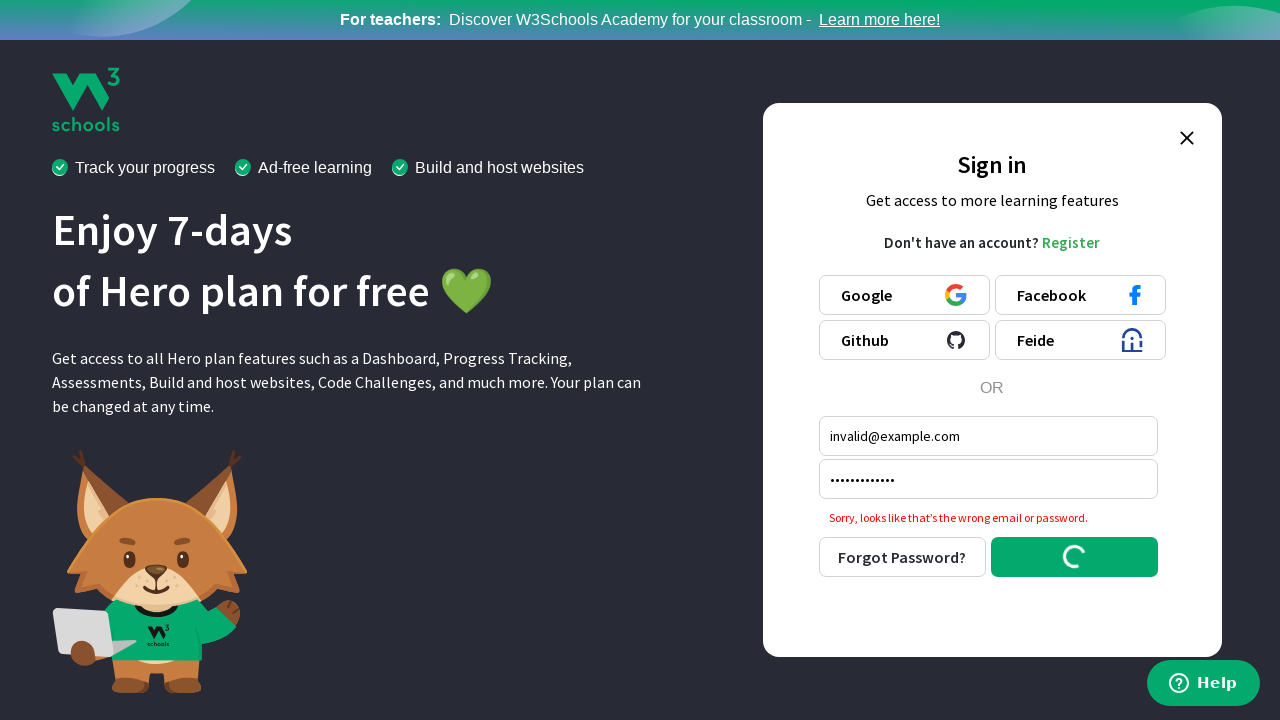

Cleared email field on input[name='email']
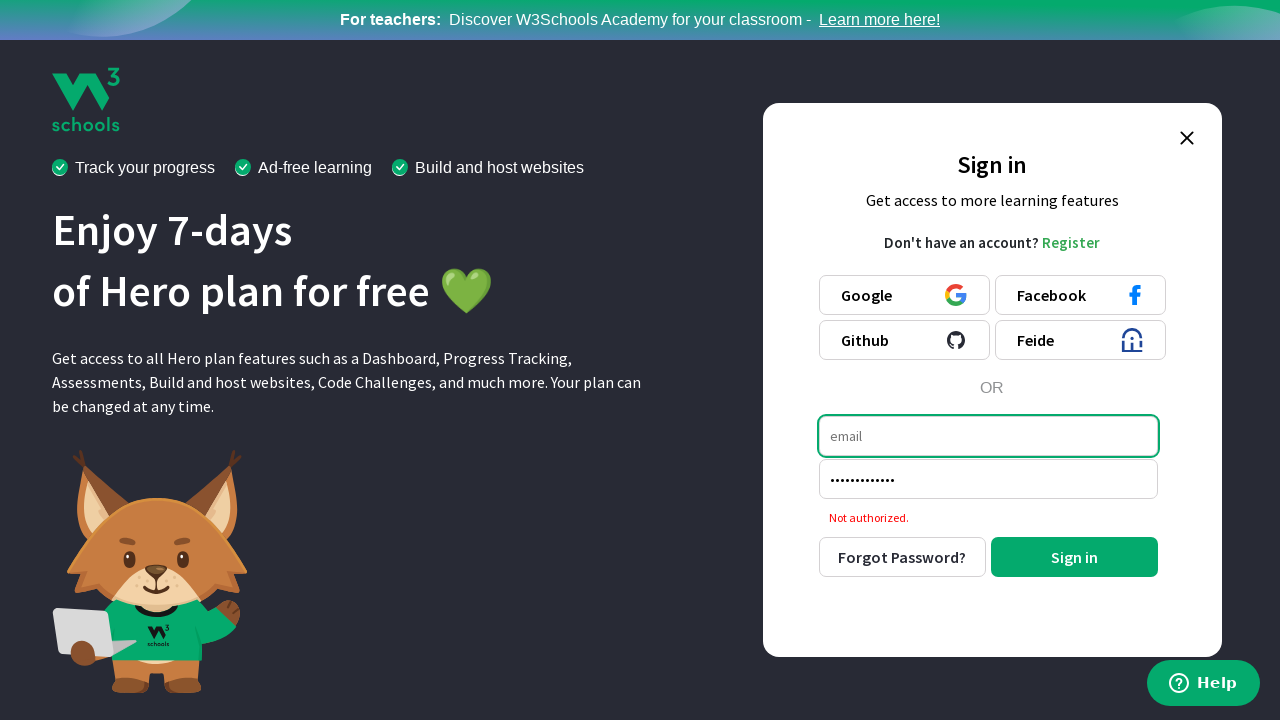

Filled email field with invalid@example.com on input[name='email']
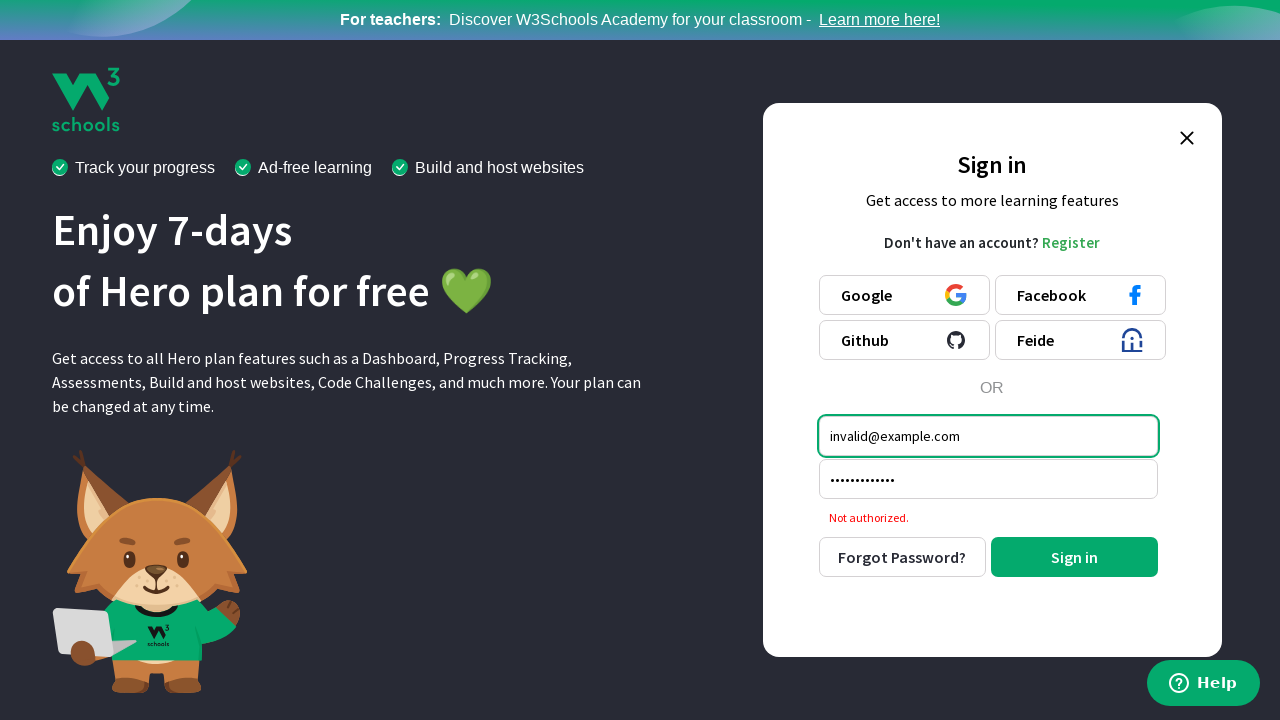

Cleared password field on input[name='password']
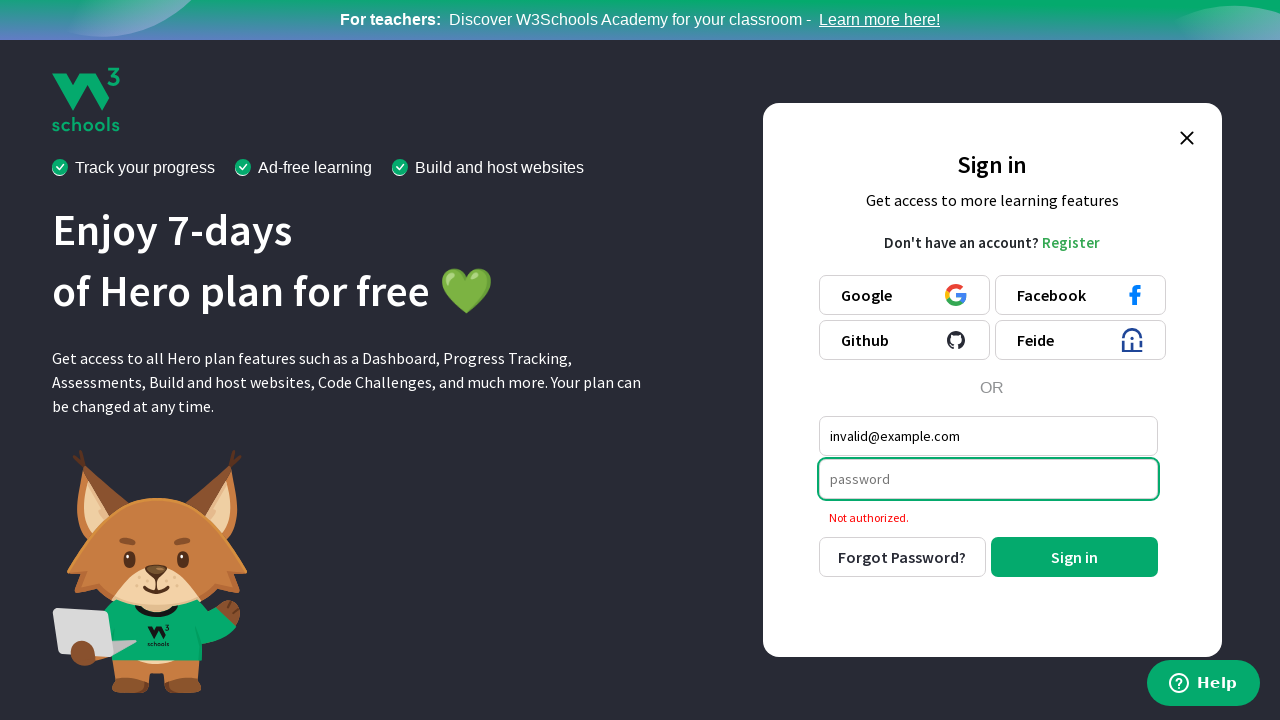

Filled password field with wrongpassword on input[name='password']
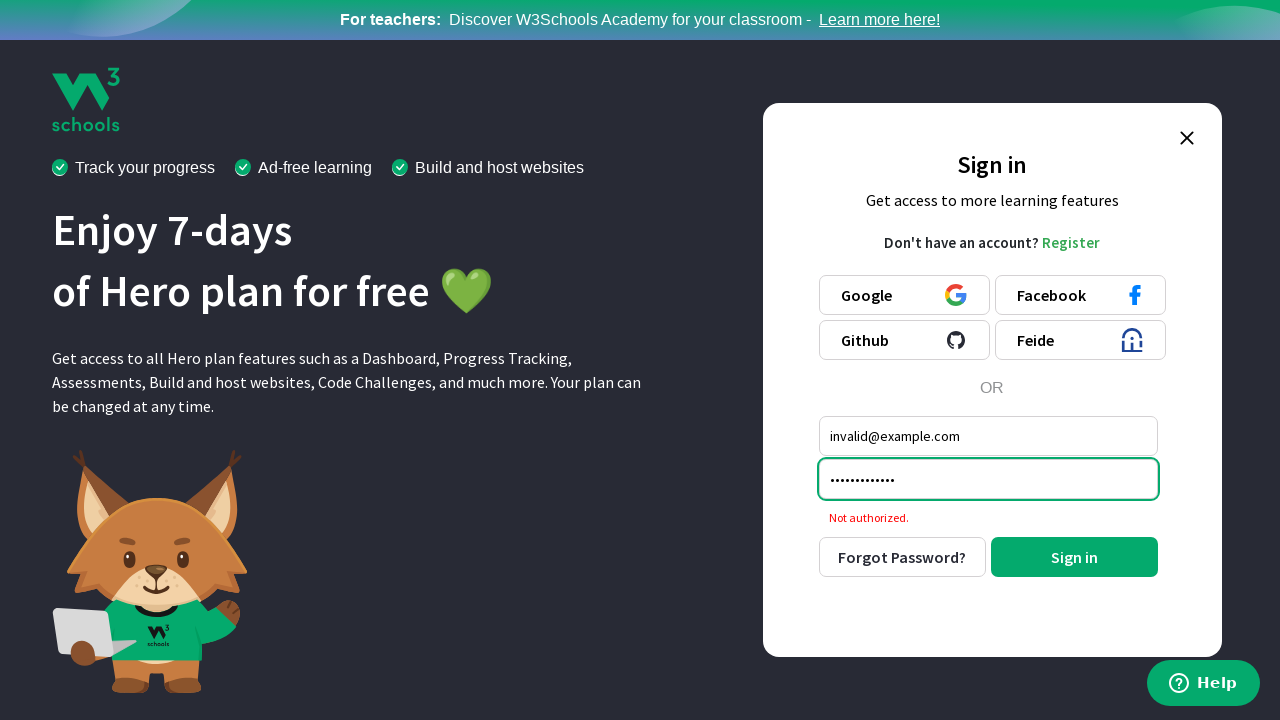

Clicked login button (attempt 7/10) at (1074, 557) on button[type='submit']
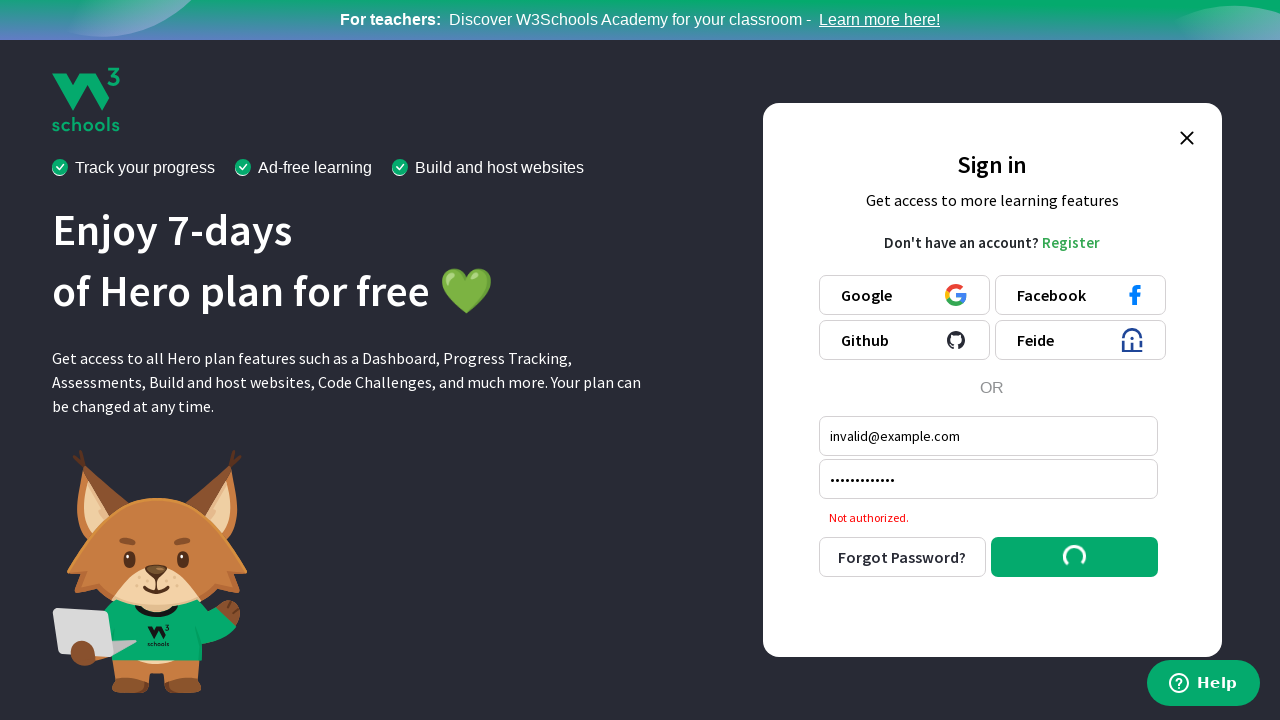

Cleared email field on input[name='email']
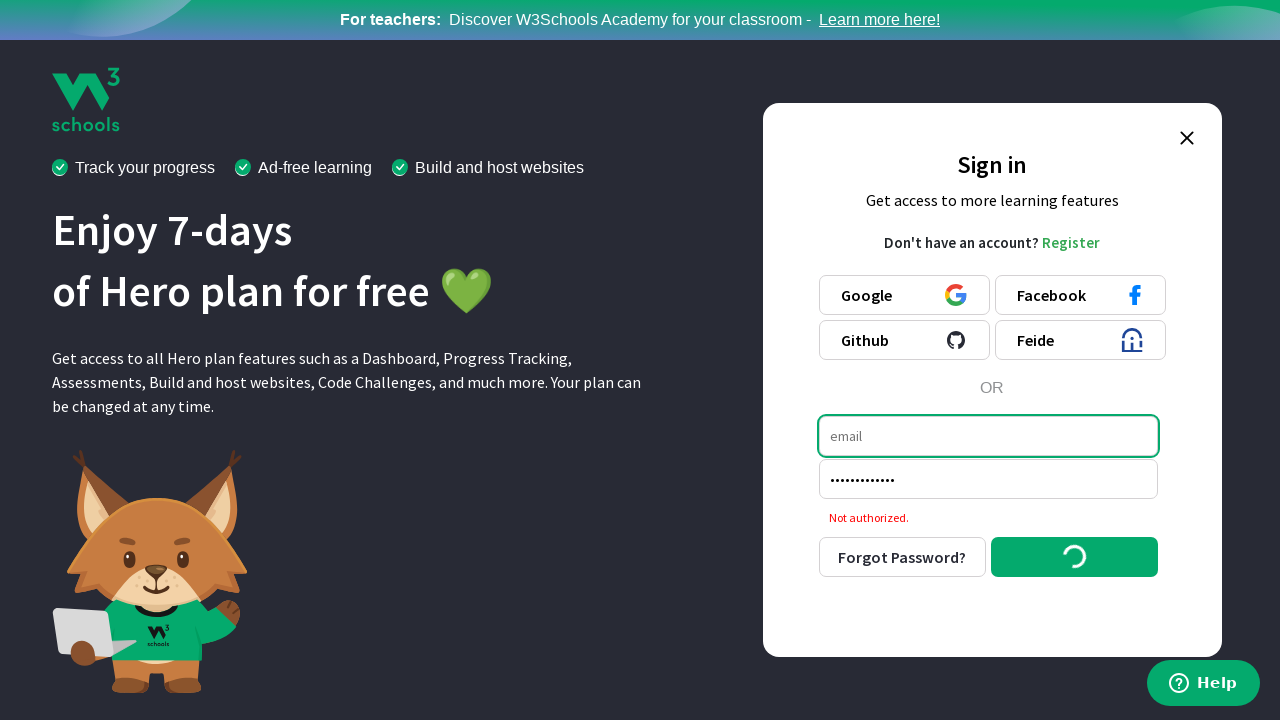

Filled email field with invalid@example.com on input[name='email']
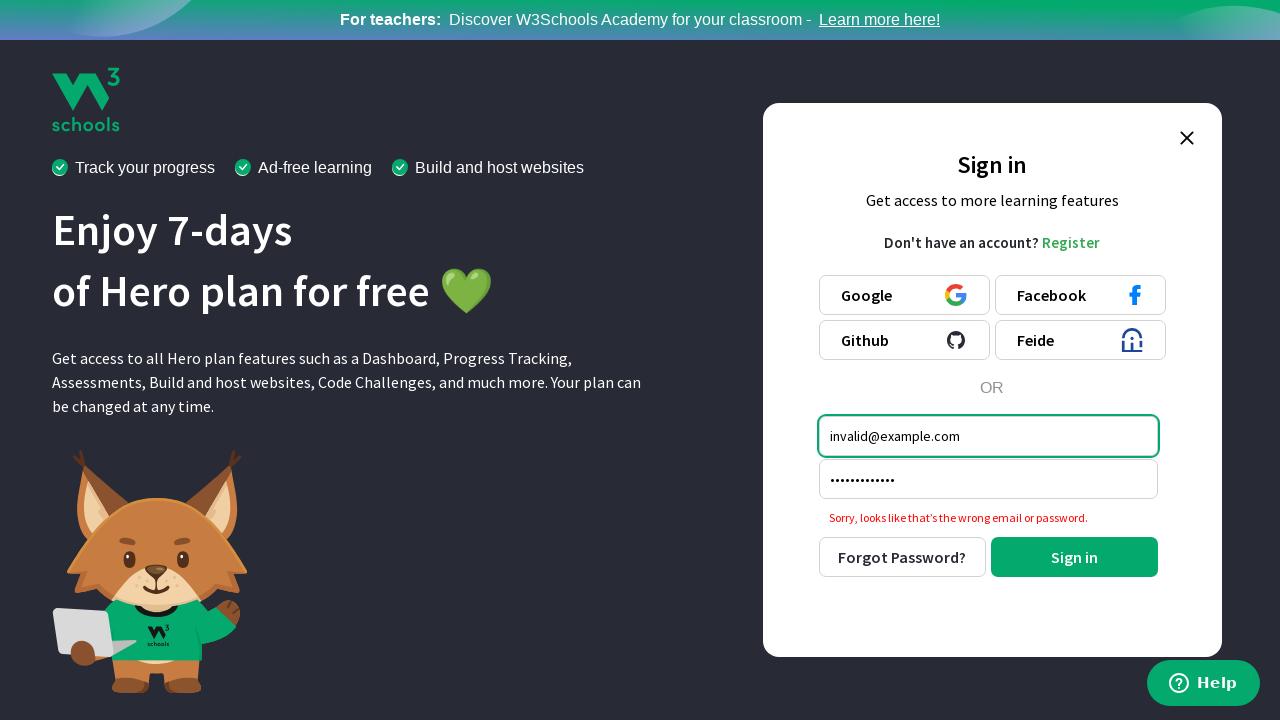

Cleared password field on input[name='password']
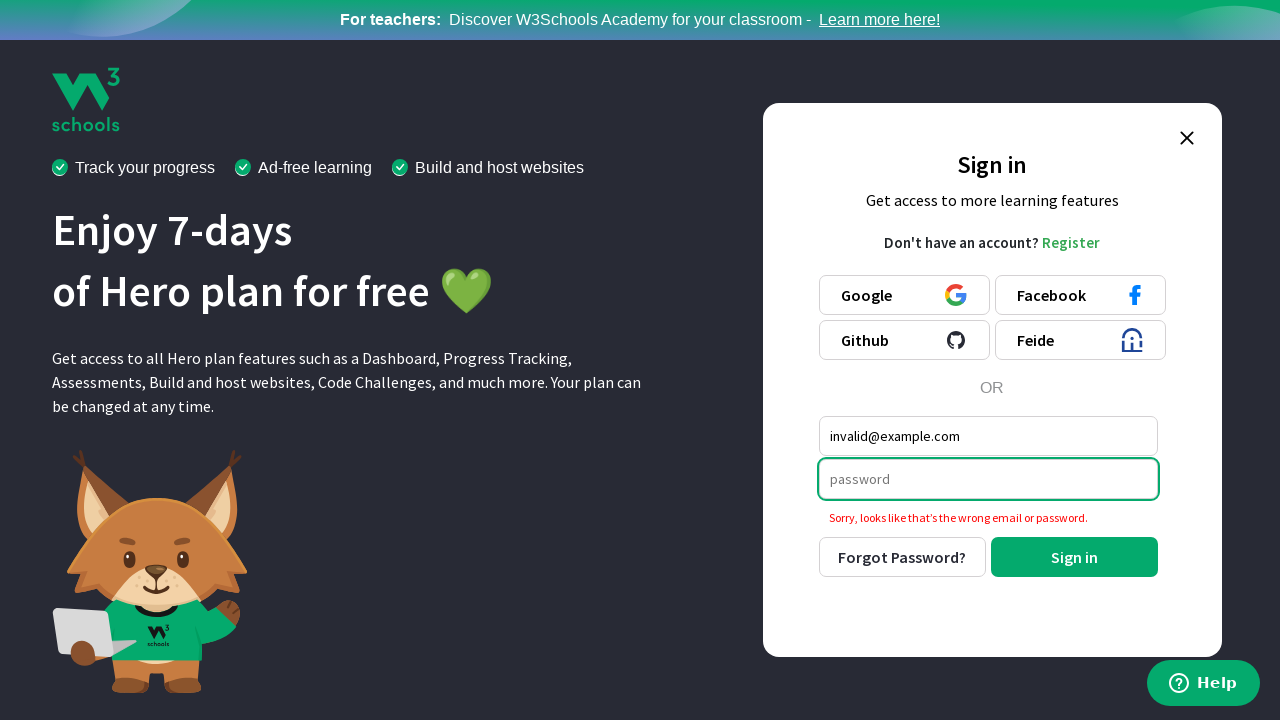

Filled password field with wrongpassword on input[name='password']
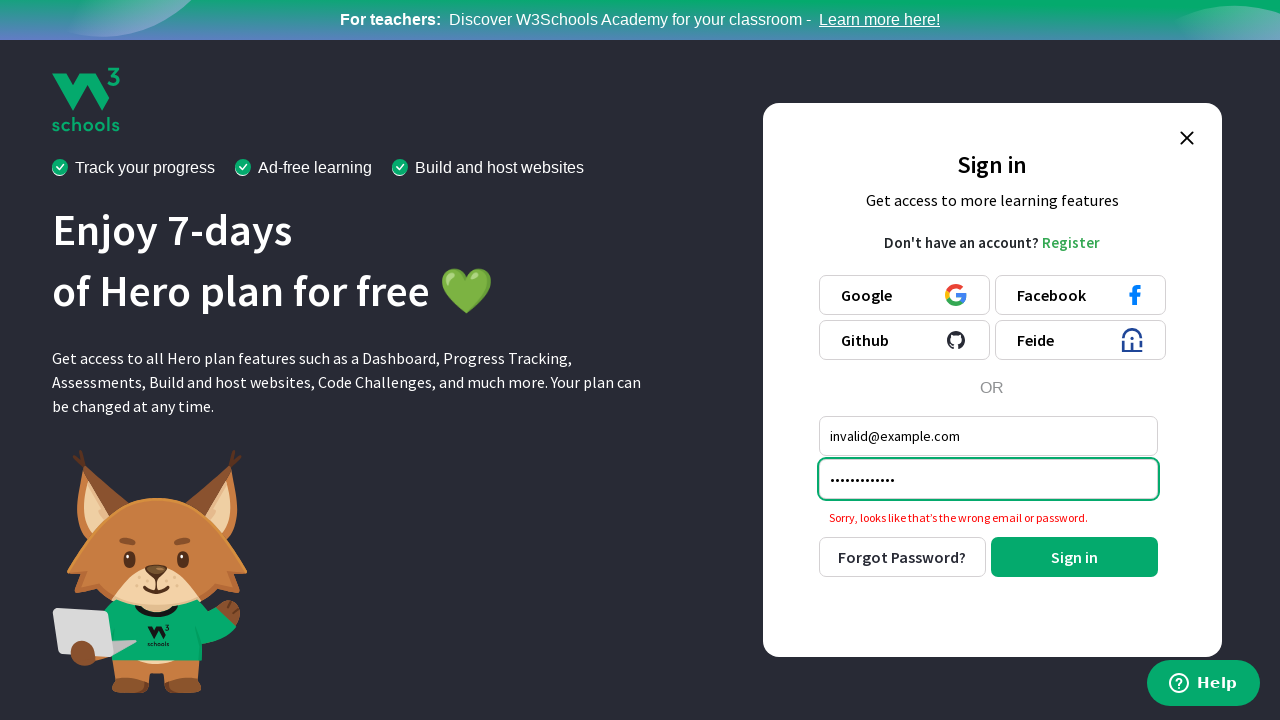

Clicked login button (attempt 8/10) at (1074, 557) on button[type='submit']
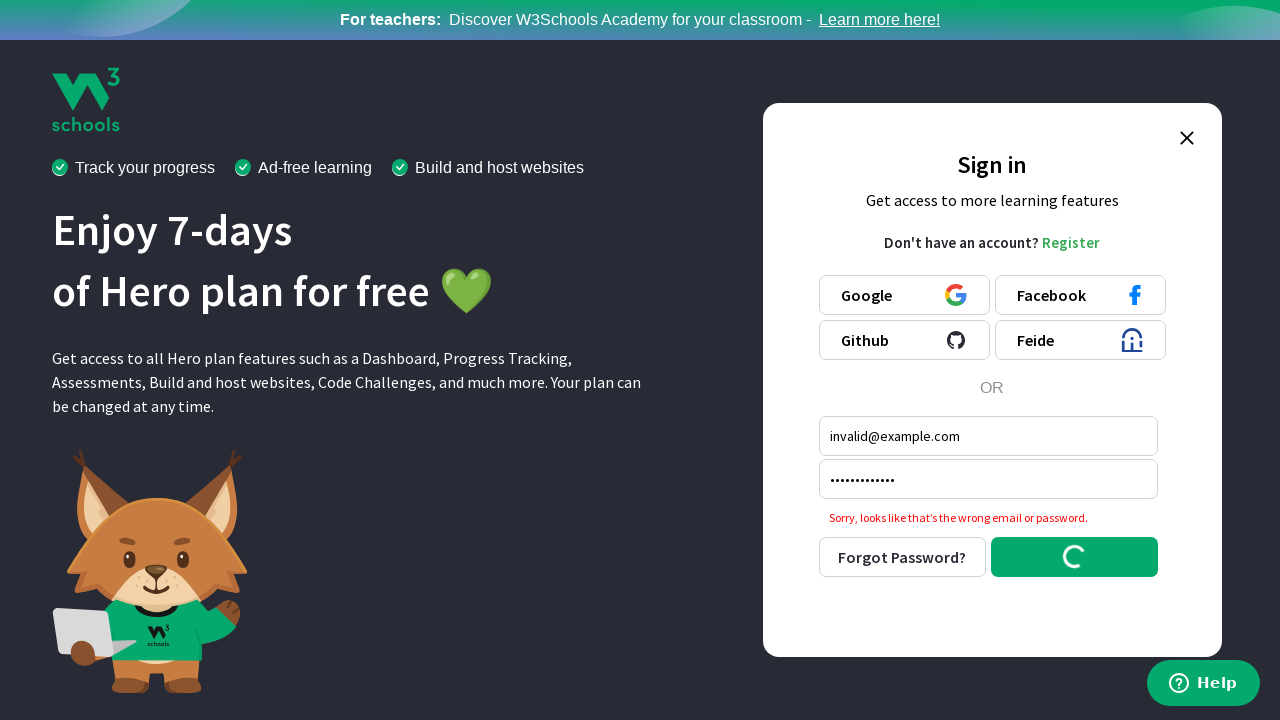

Cleared email field on input[name='email']
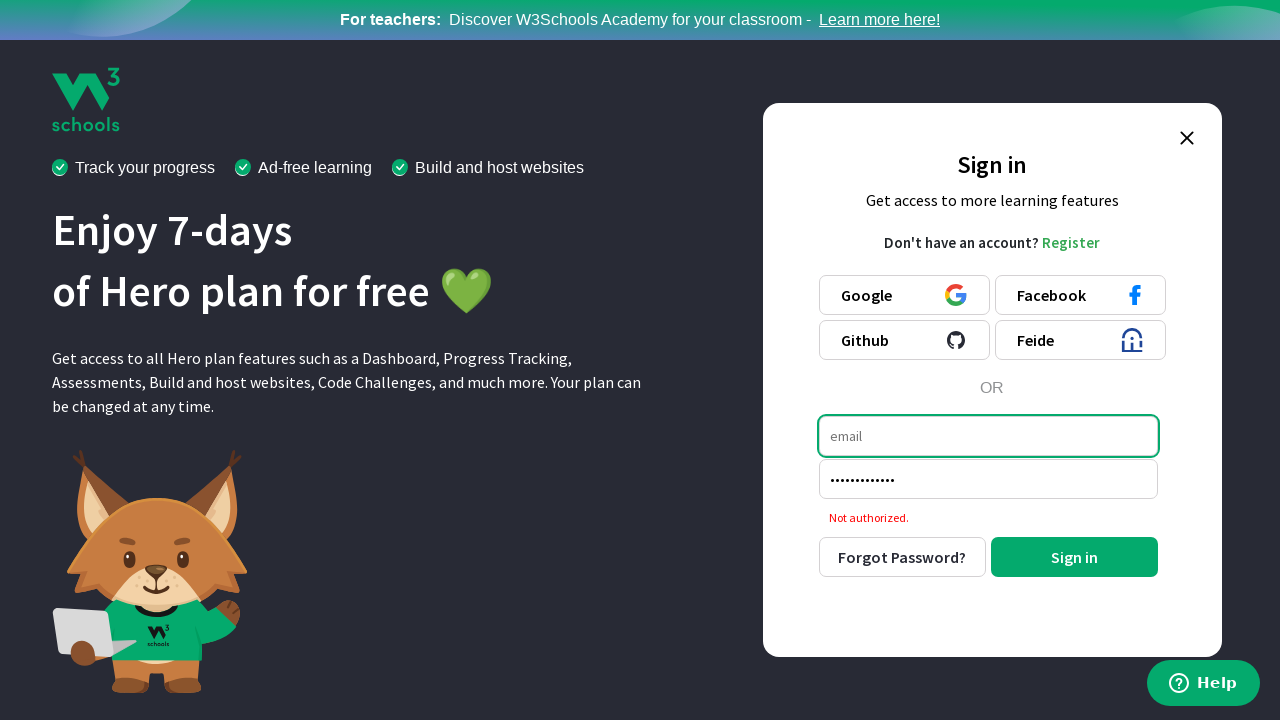

Filled email field with invalid@example.com on input[name='email']
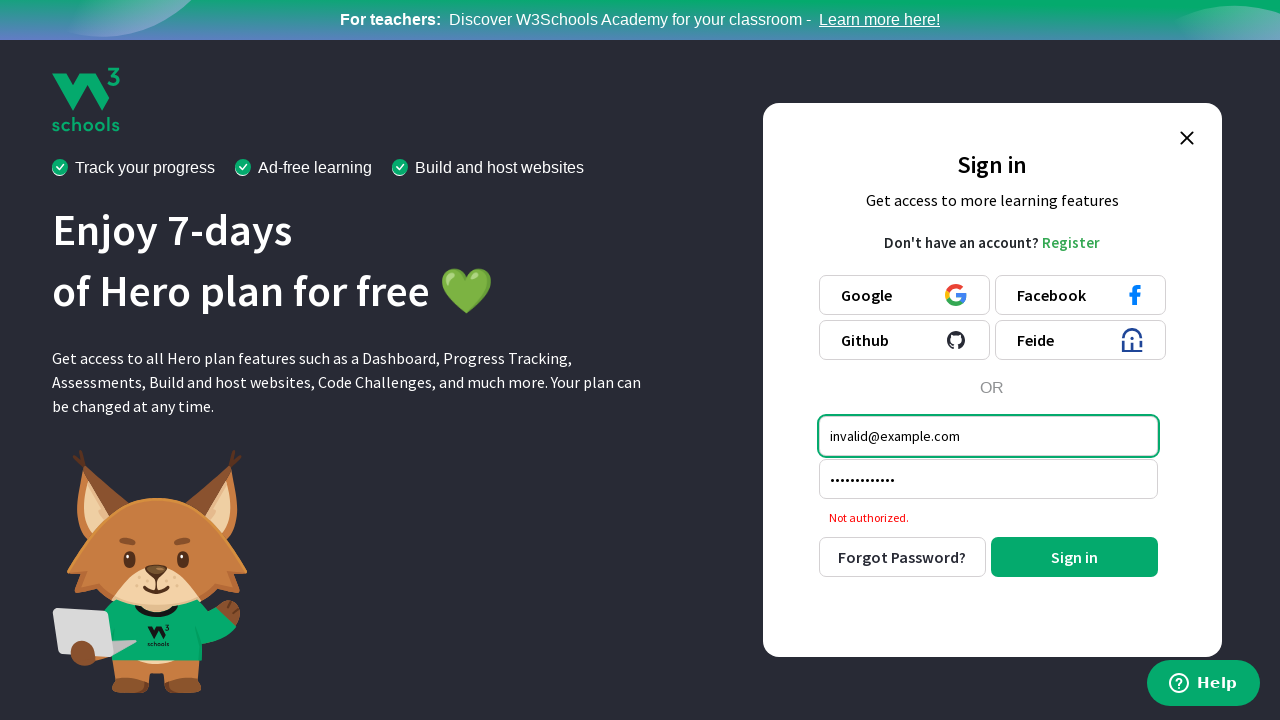

Cleared password field on input[name='password']
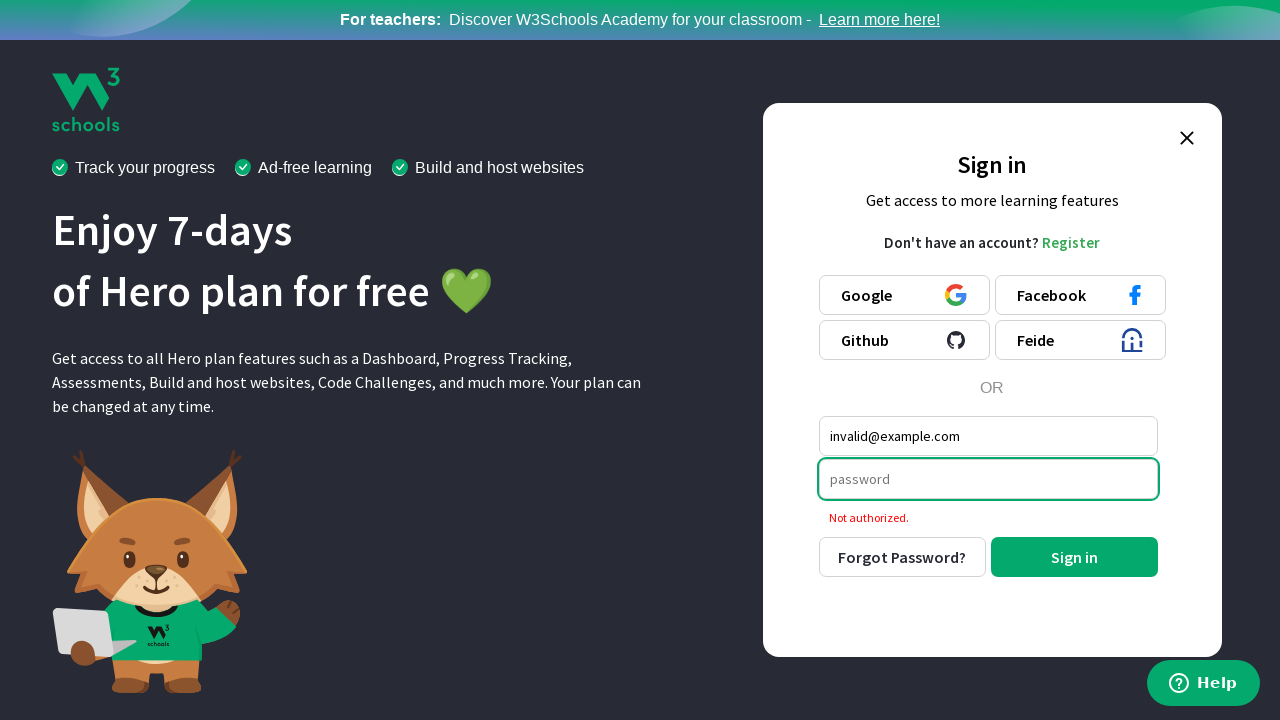

Filled password field with wrongpassword on input[name='password']
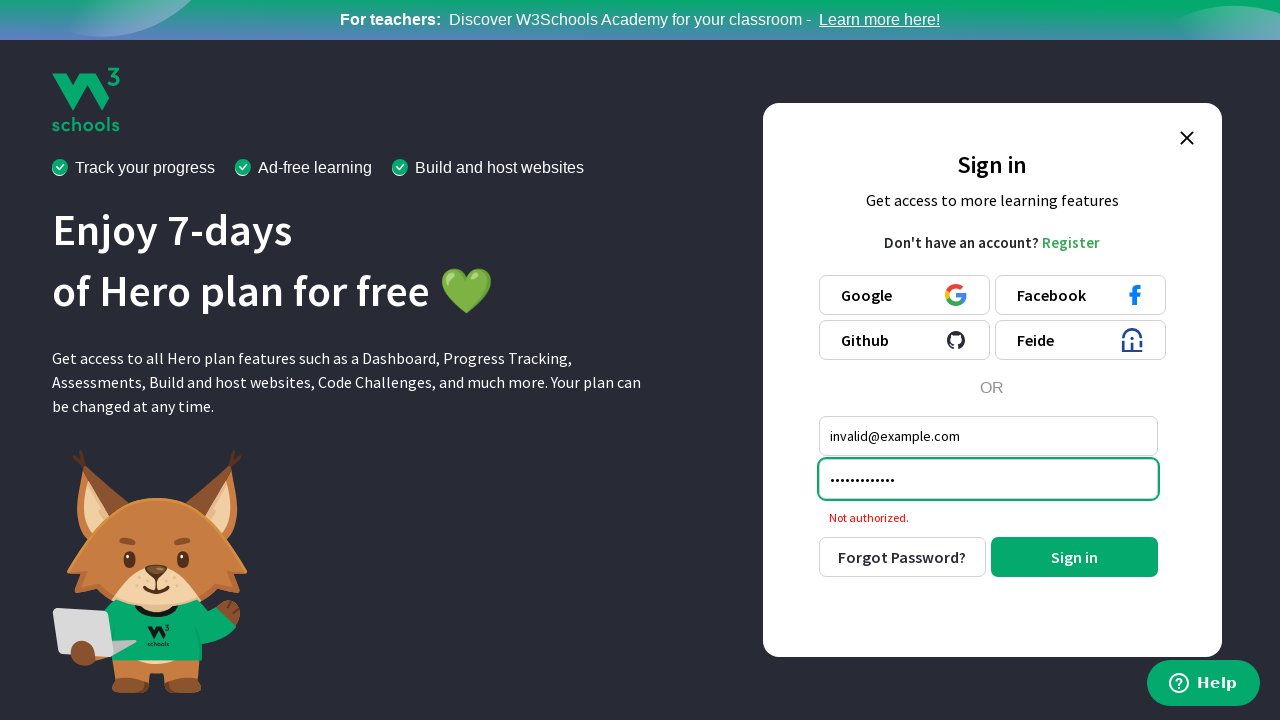

Clicked login button (attempt 9/10) at (1074, 557) on button[type='submit']
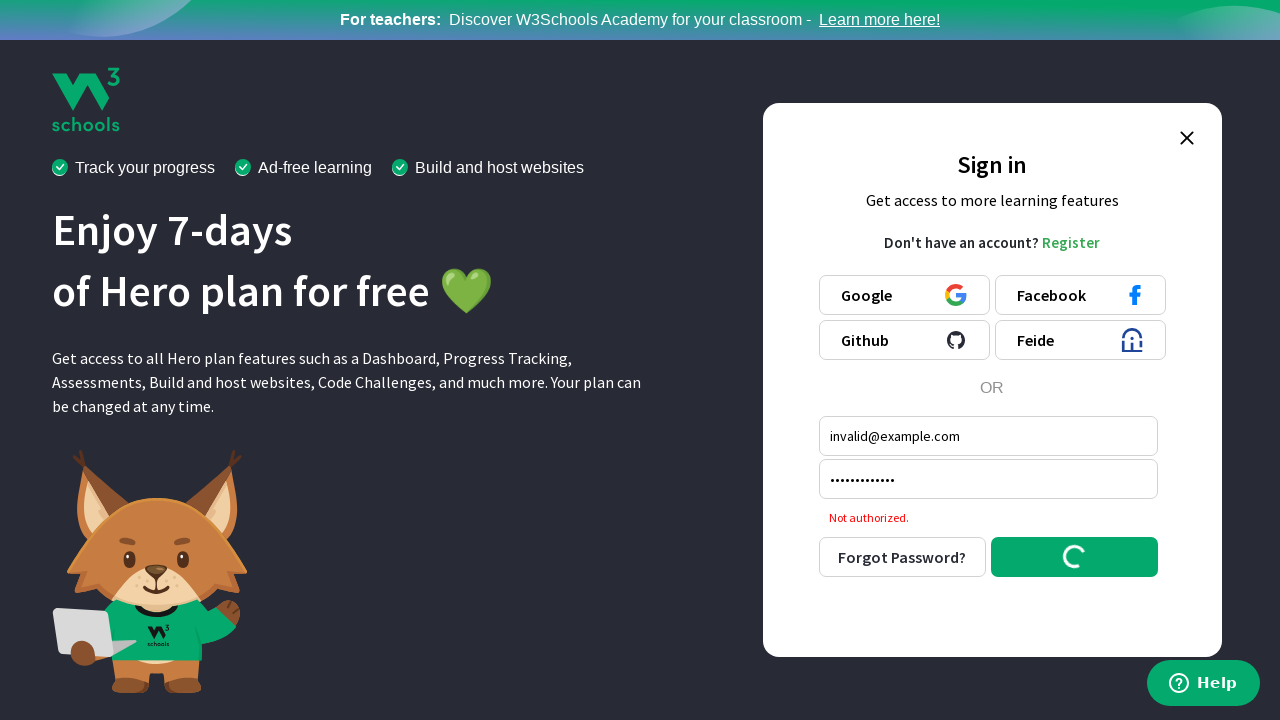

Cleared email field on input[name='email']
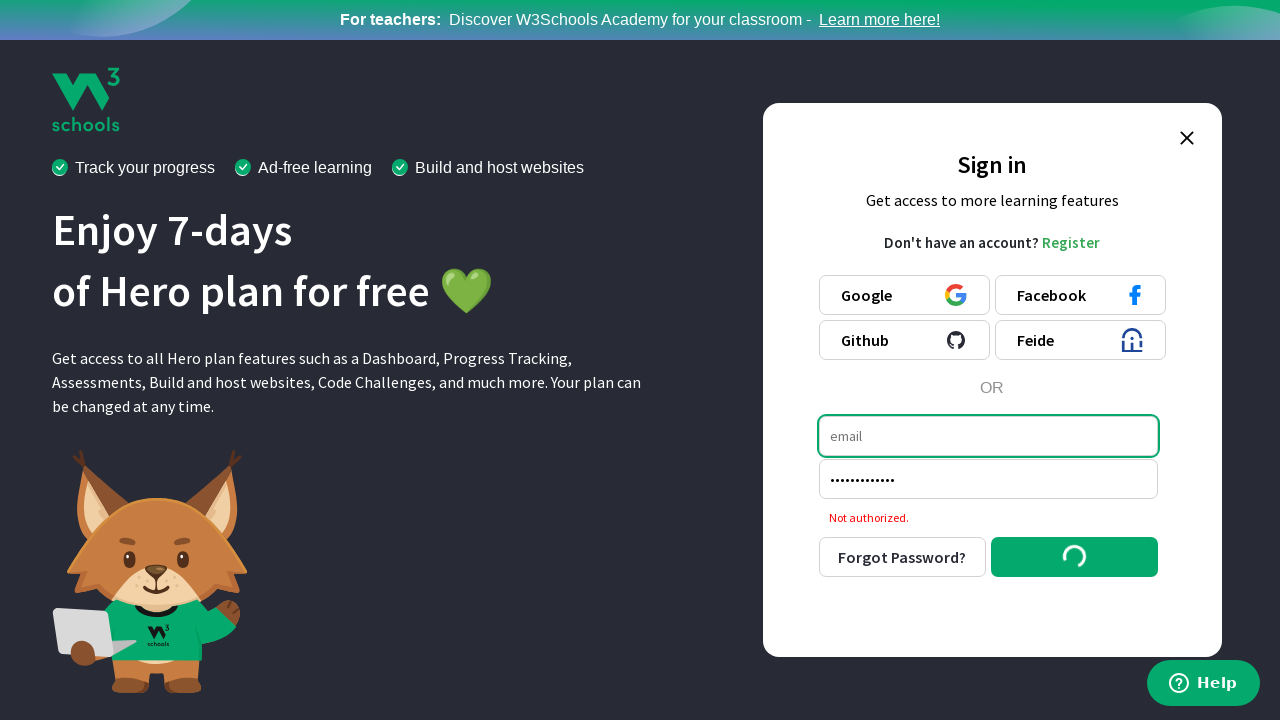

Filled email field with invalid@example.com on input[name='email']
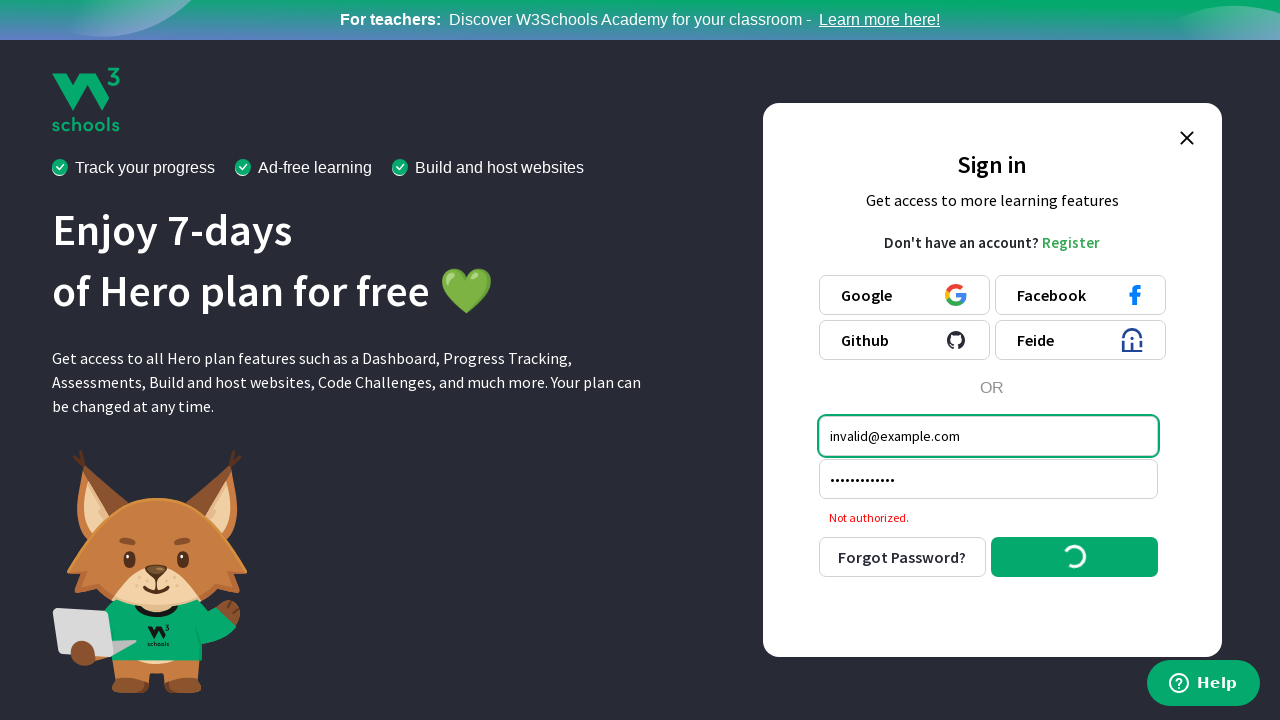

Cleared password field on input[name='password']
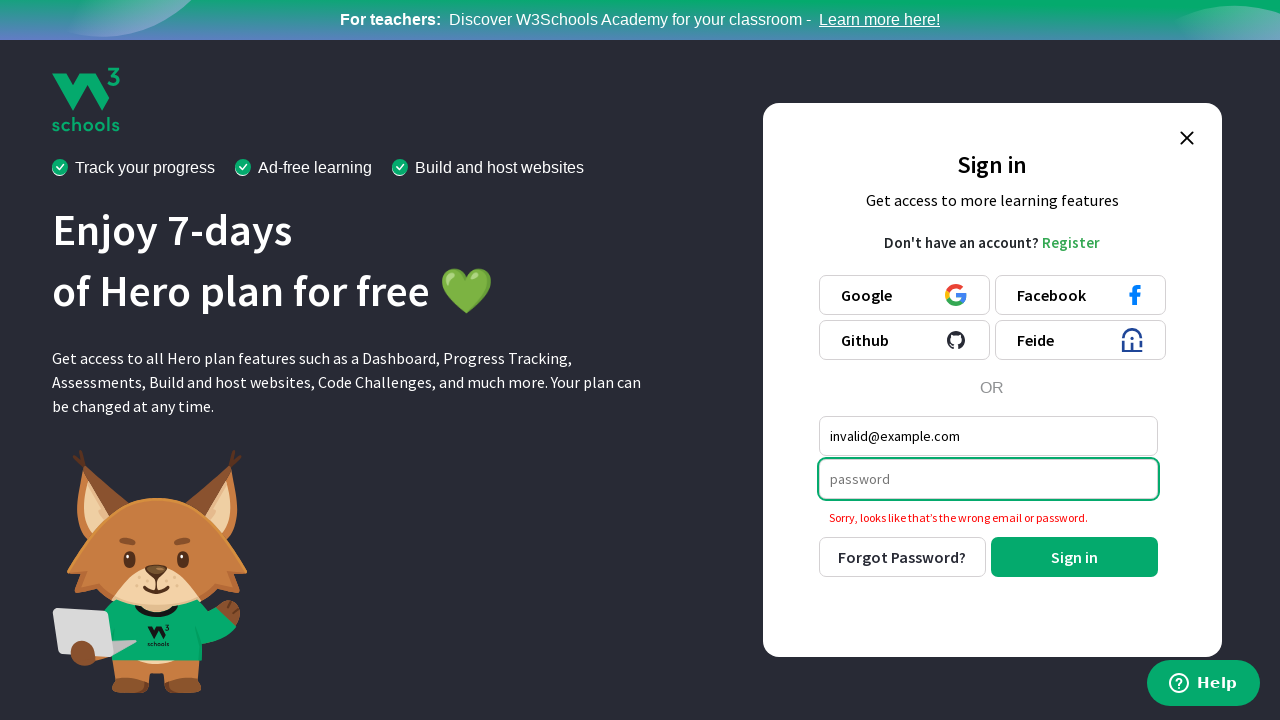

Filled password field with wrongpassword on input[name='password']
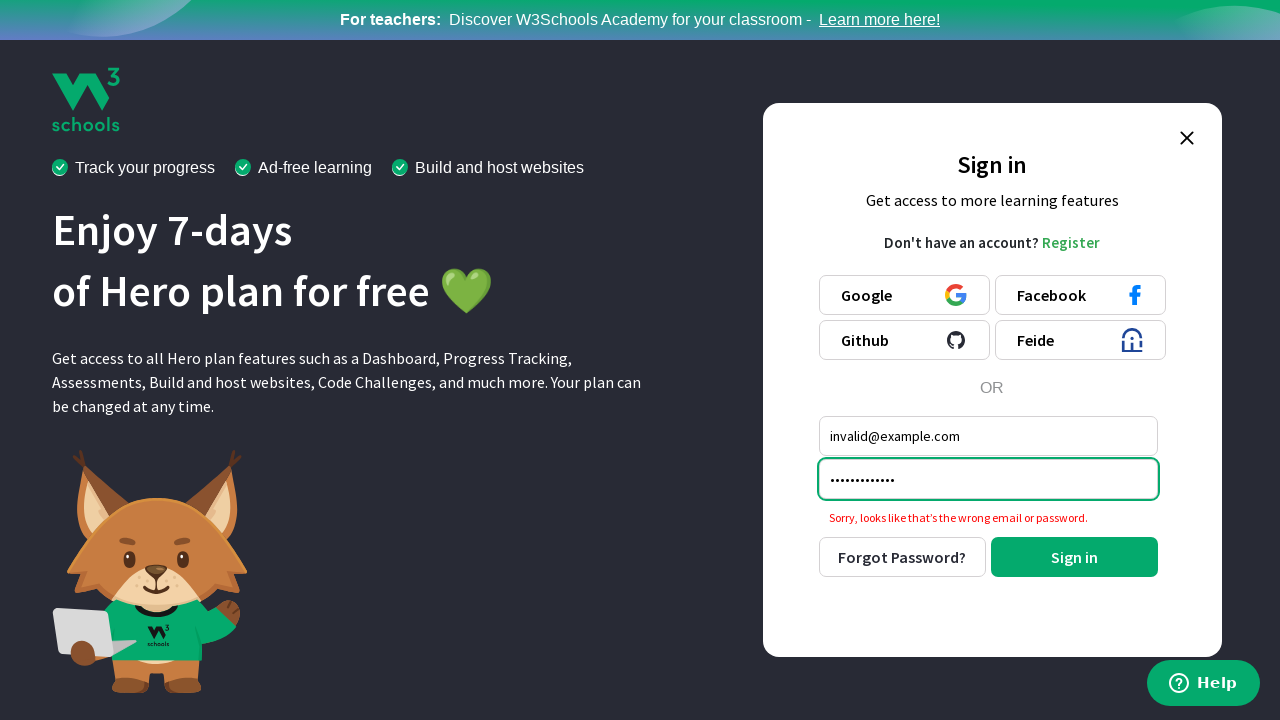

Clicked login button (attempt 10/10) at (1074, 557) on button[type='submit']
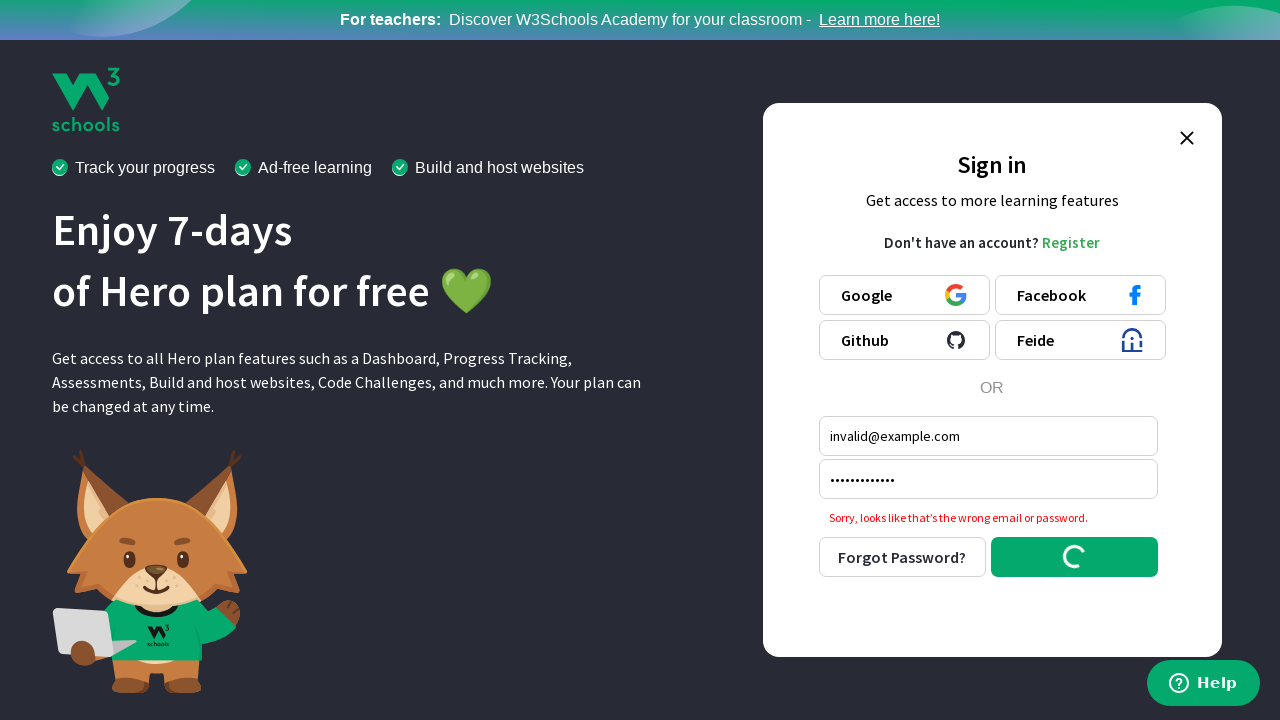

Waited for error message to appear
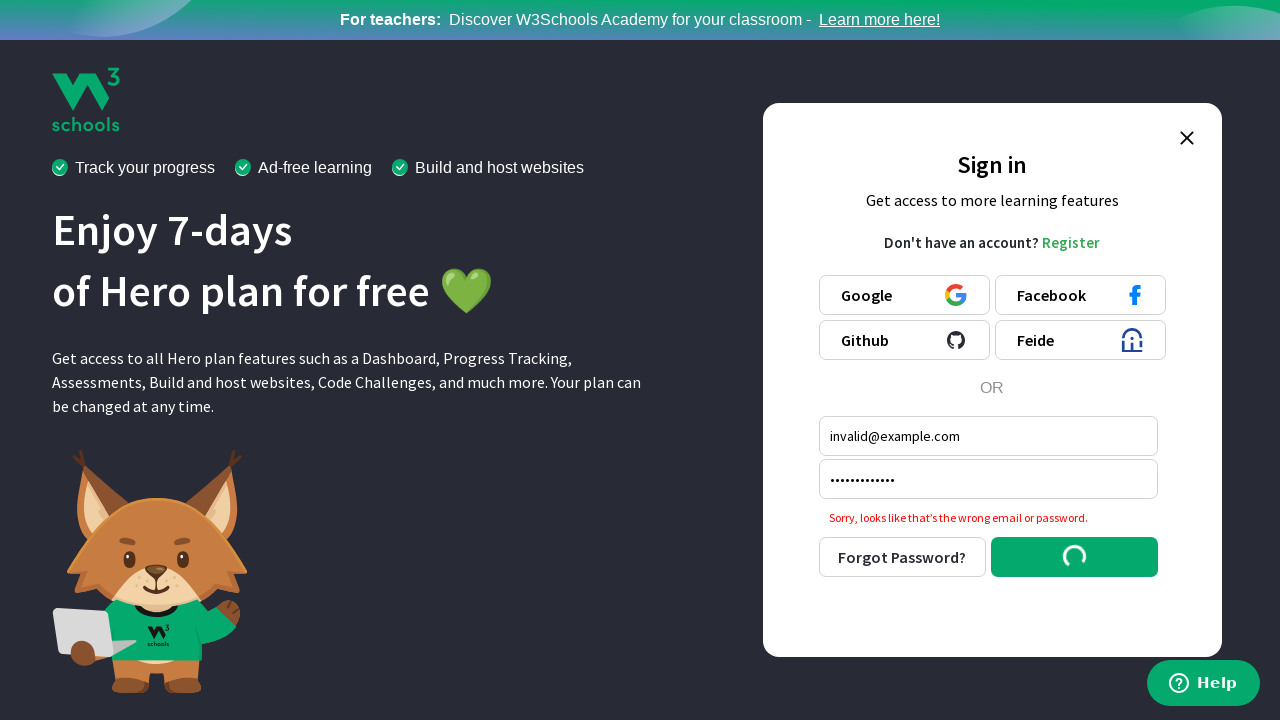

Confirmed error message is visible
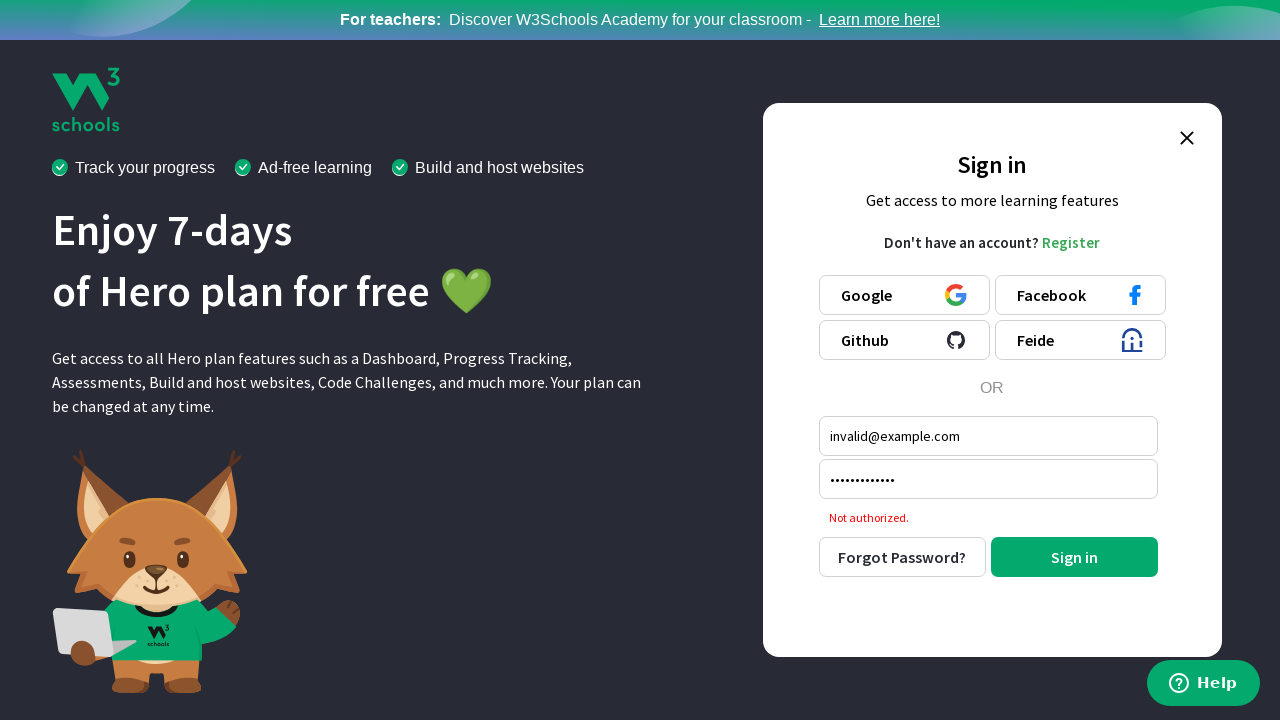

Retrieved error message text content
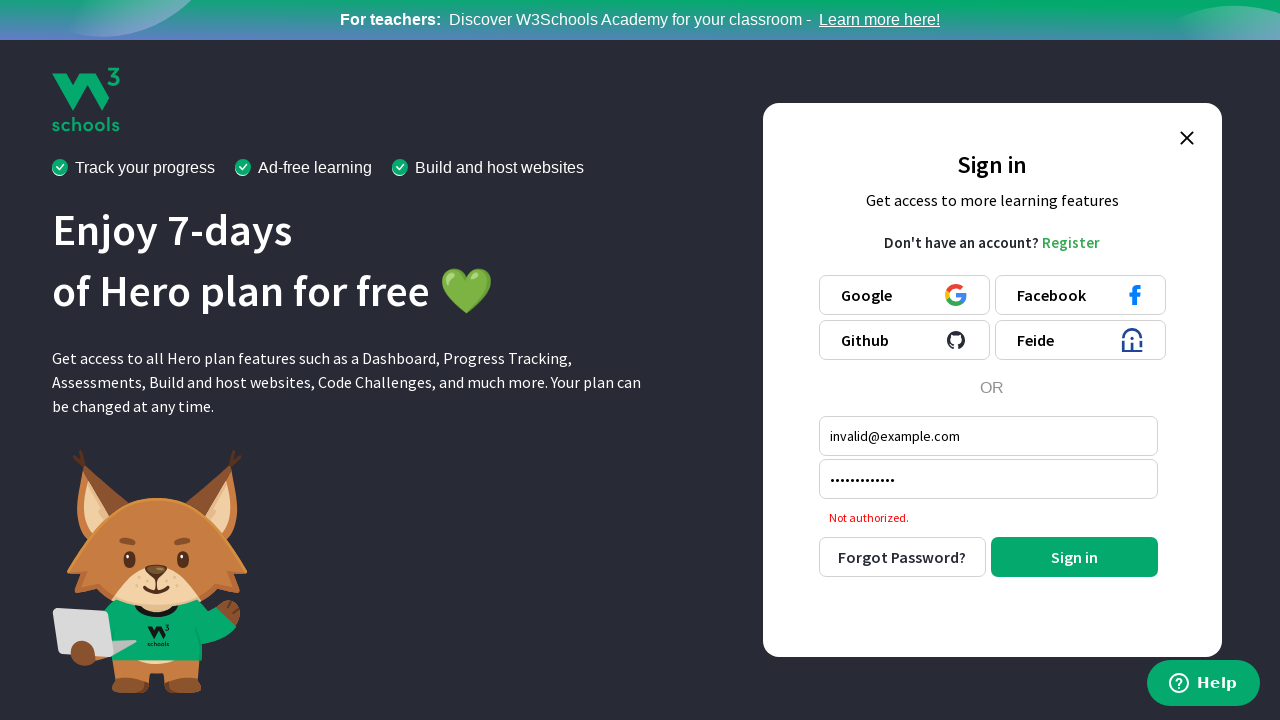

Verified error message contains 'Not authorized' text
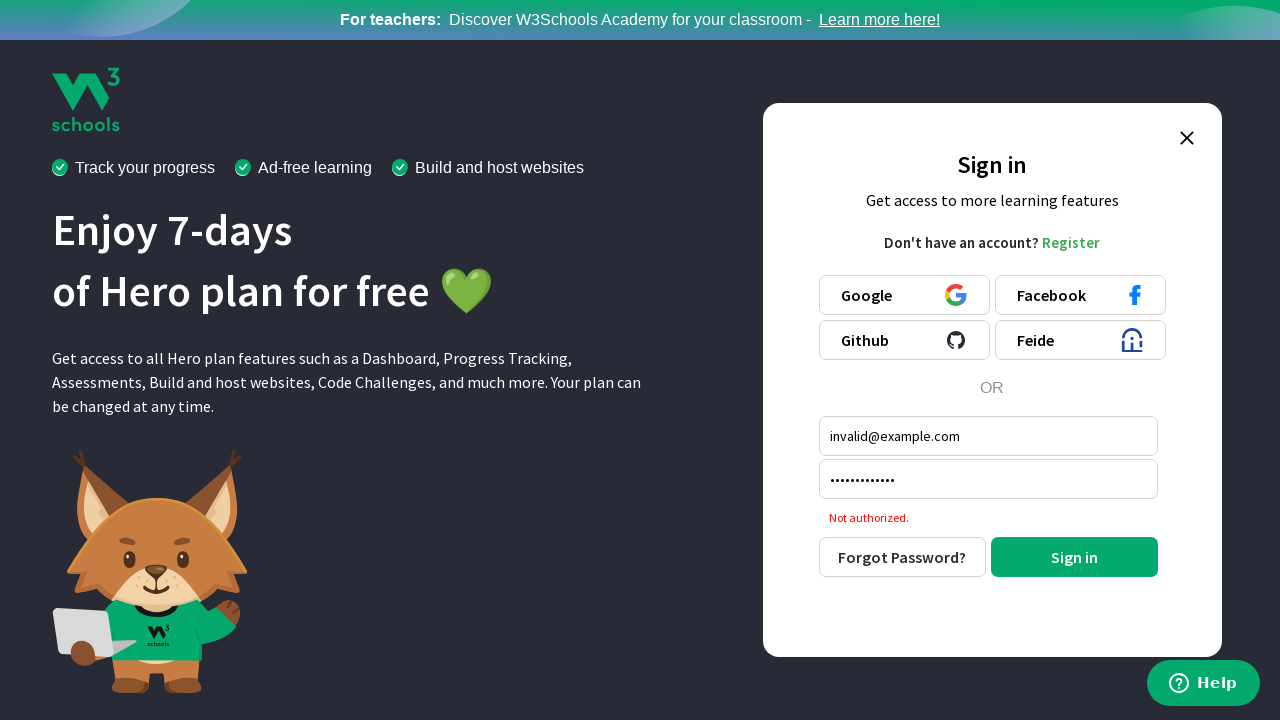

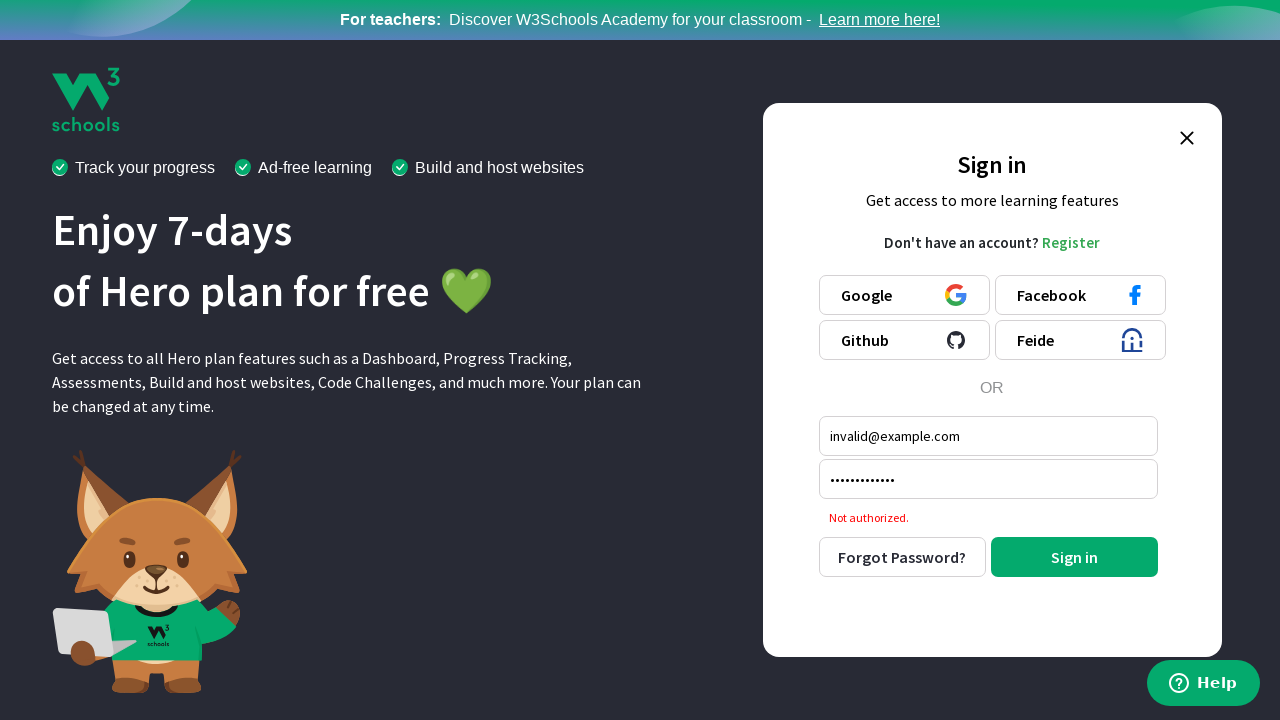